Completes the RPA Challenge by clicking Start, then filling and submitting multiple forms with personal information fields (first name, last name, company, role, address, email, phone) for several iterations.

Starting URL: https://rpachallenge.com/

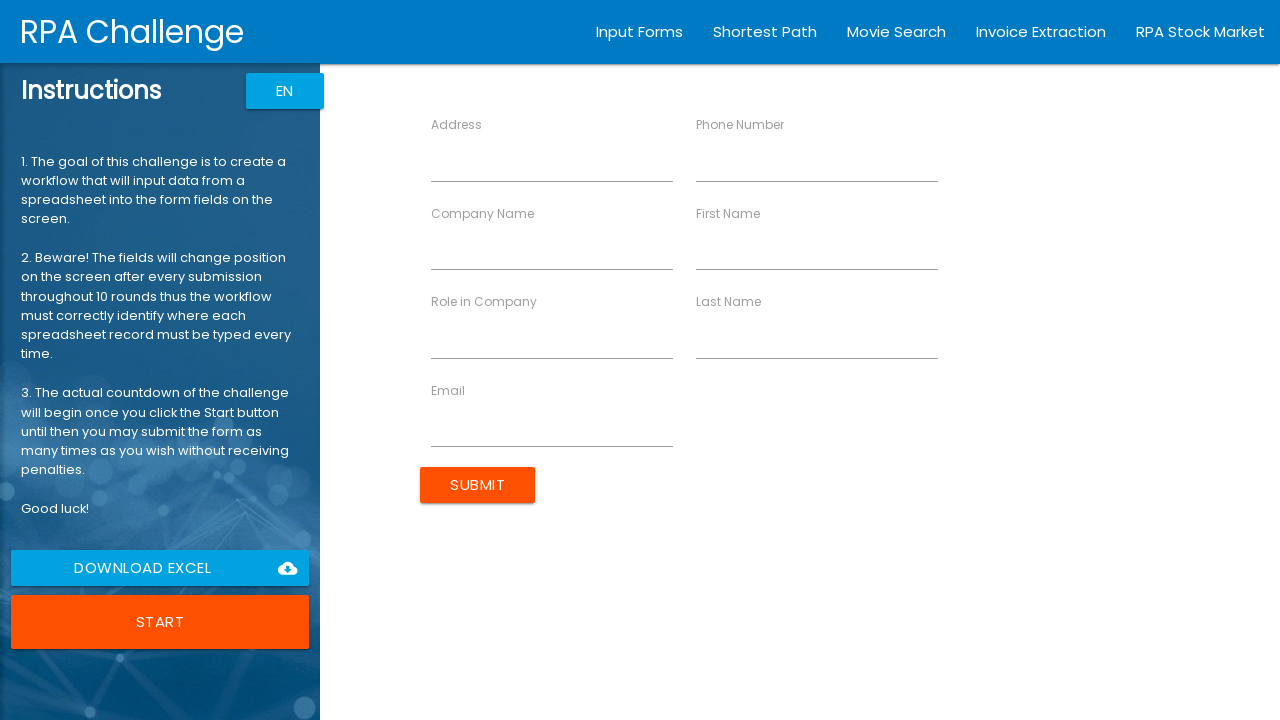

Clicked Start button to begin RPA Challenge at (160, 622) on xpath=//button[contains(text(),'Start')]
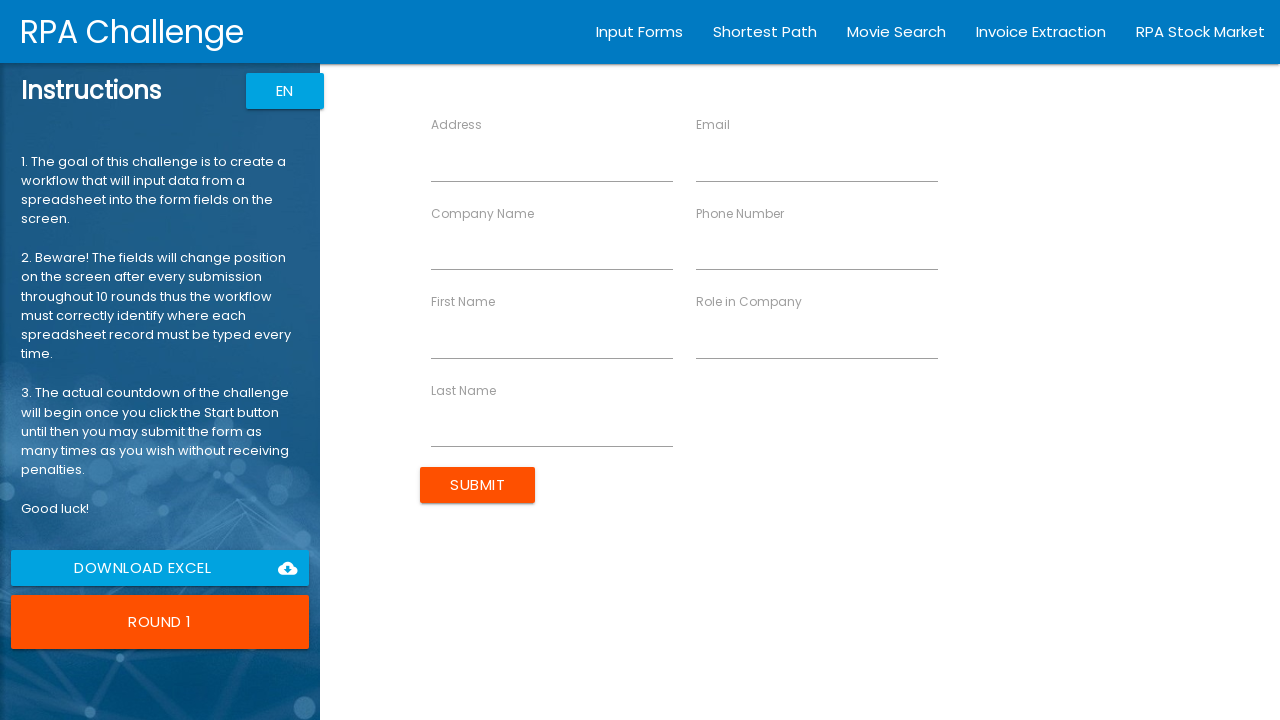

Submit button loaded and ready for form entry
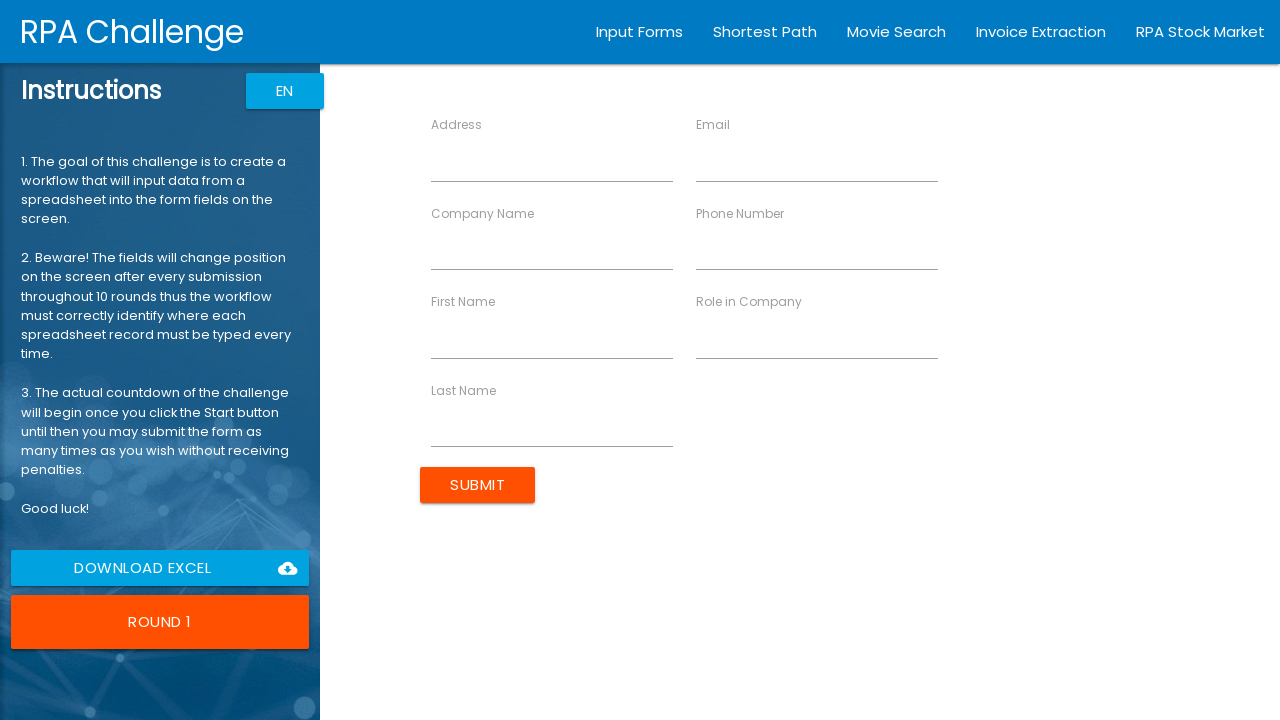

Filled First Name field with 'John' on input[ng-reflect-name='labelFirstName']
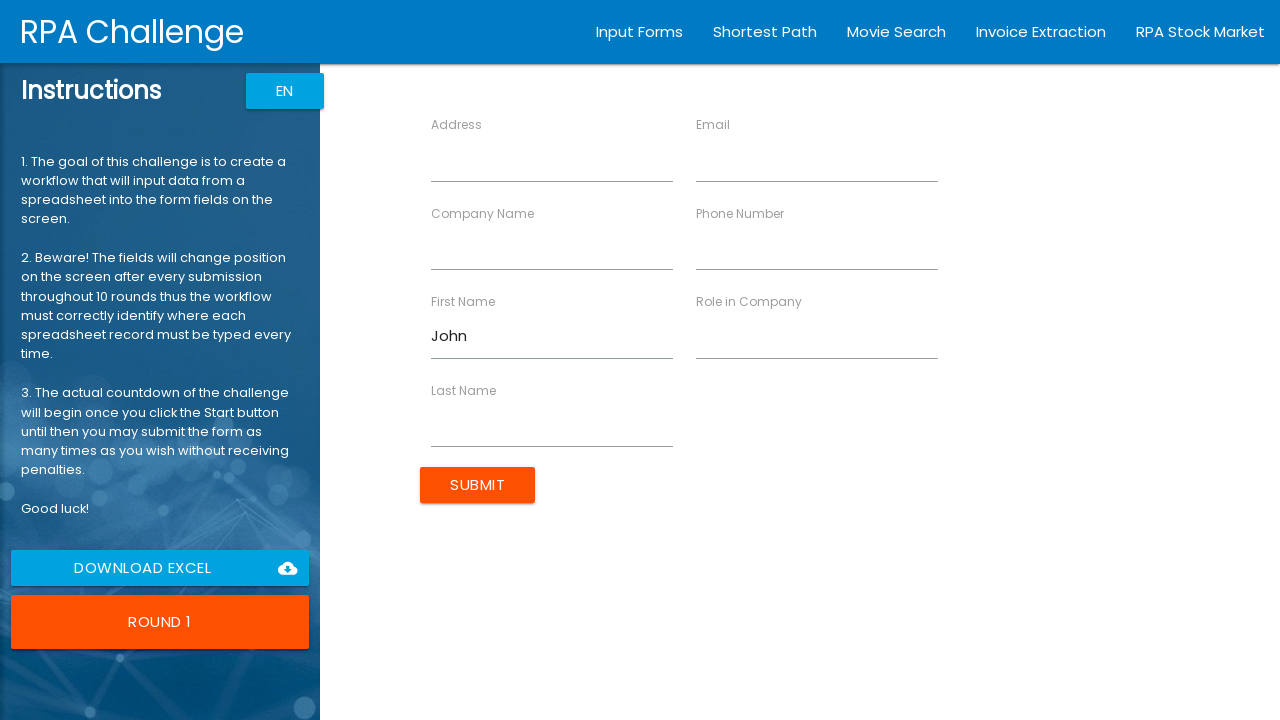

Filled Last Name field with 'Smith' on input[ng-reflect-name='labelLastName']
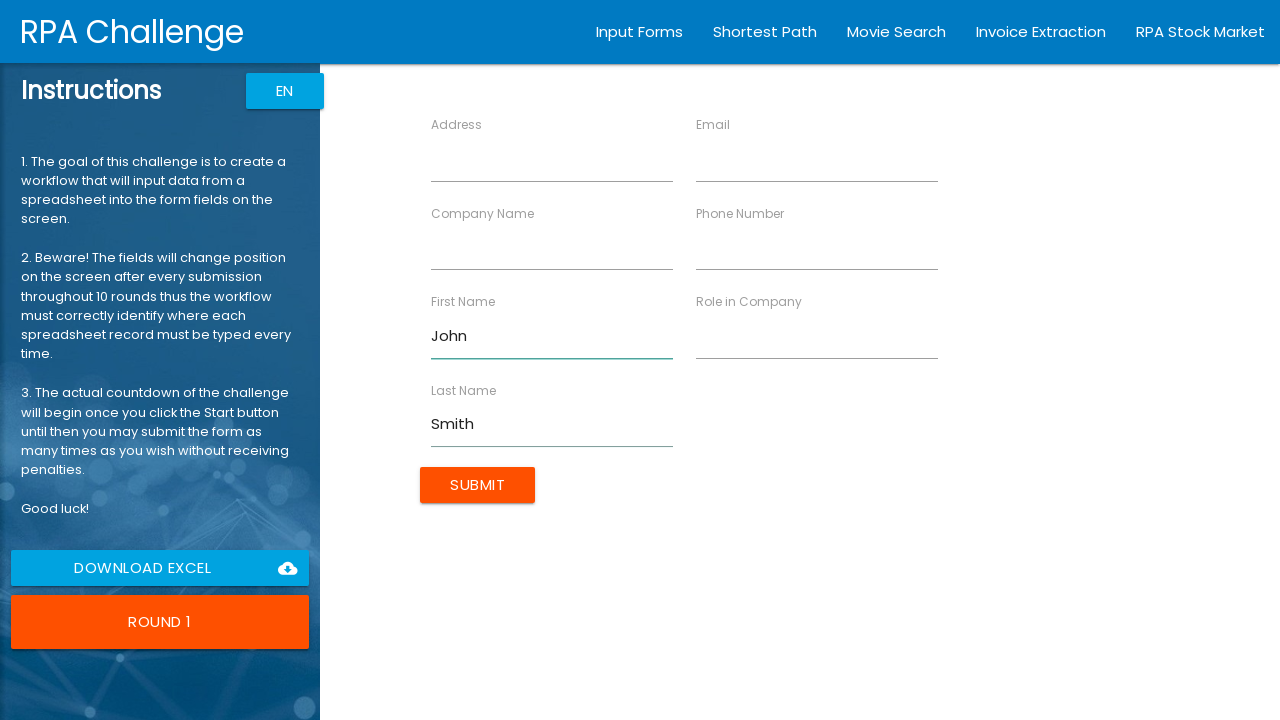

Filled Company Name field with 'Acme Corp' on input[ng-reflect-name='labelCompanyName']
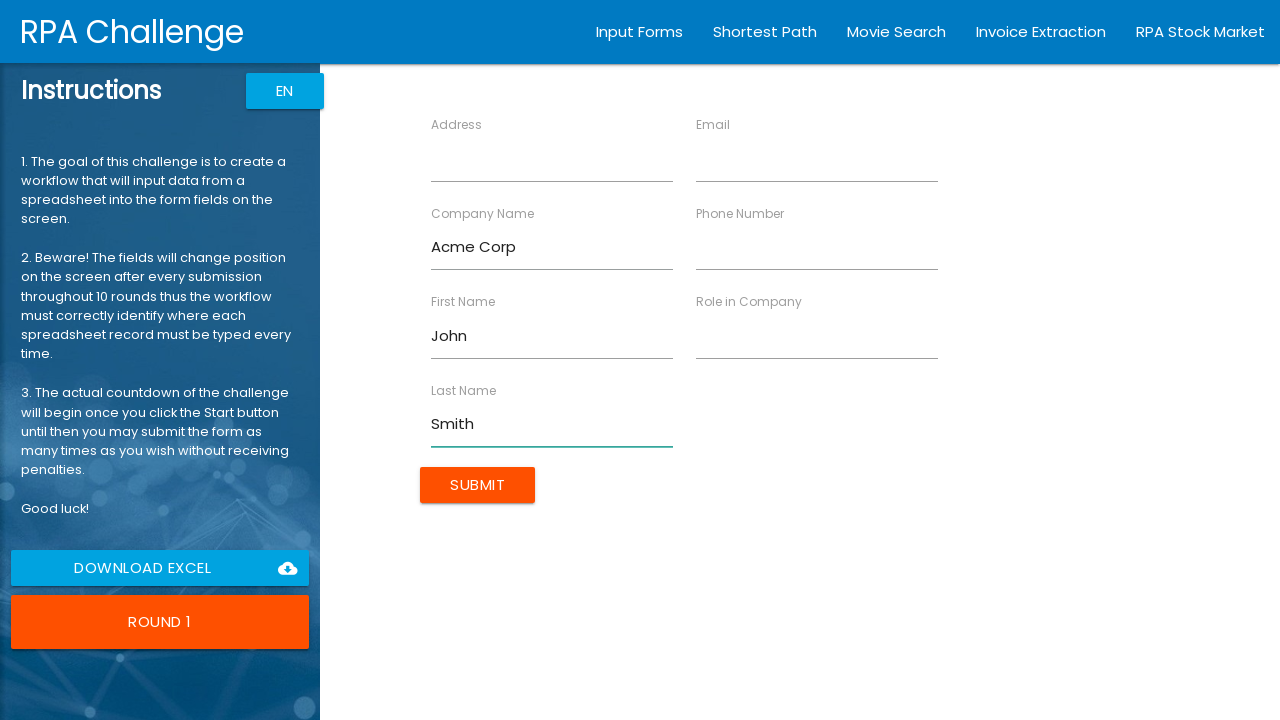

Filled Role field with 'Manager' on input[ng-reflect-name='labelRole']
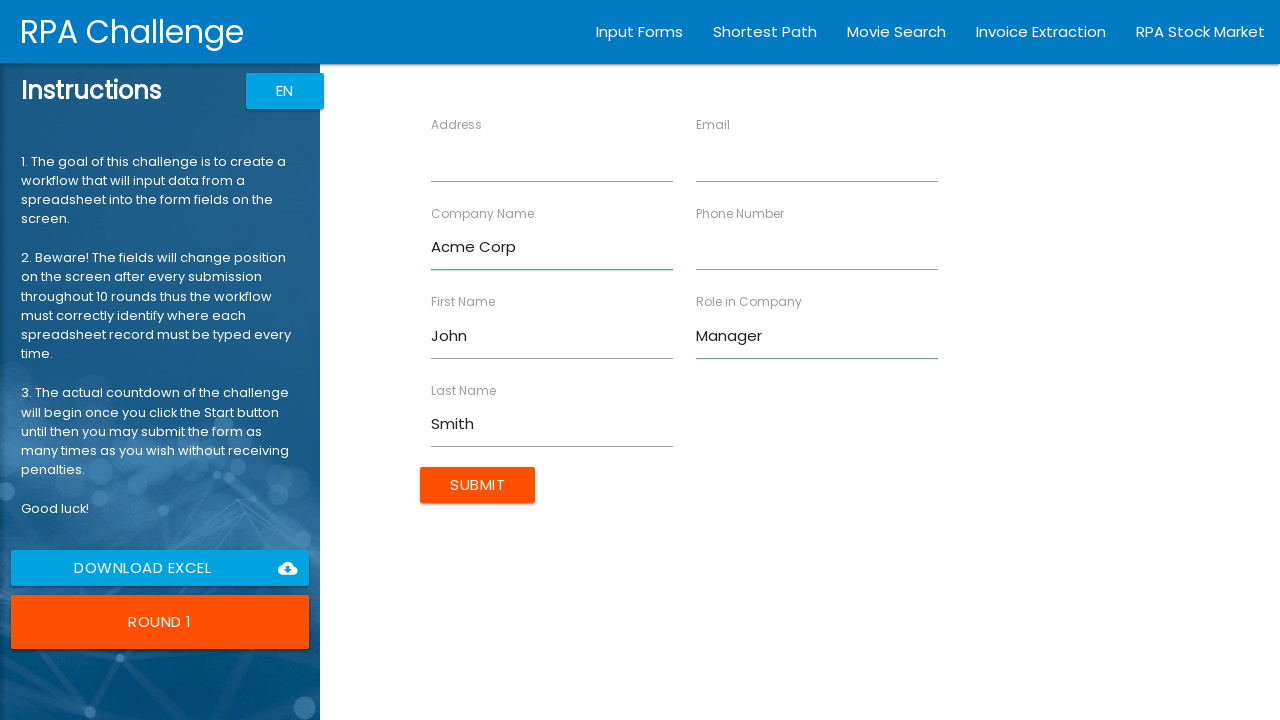

Filled Address field with '123 Main St, Boston MA' on input[ng-reflect-name='labelAddress']
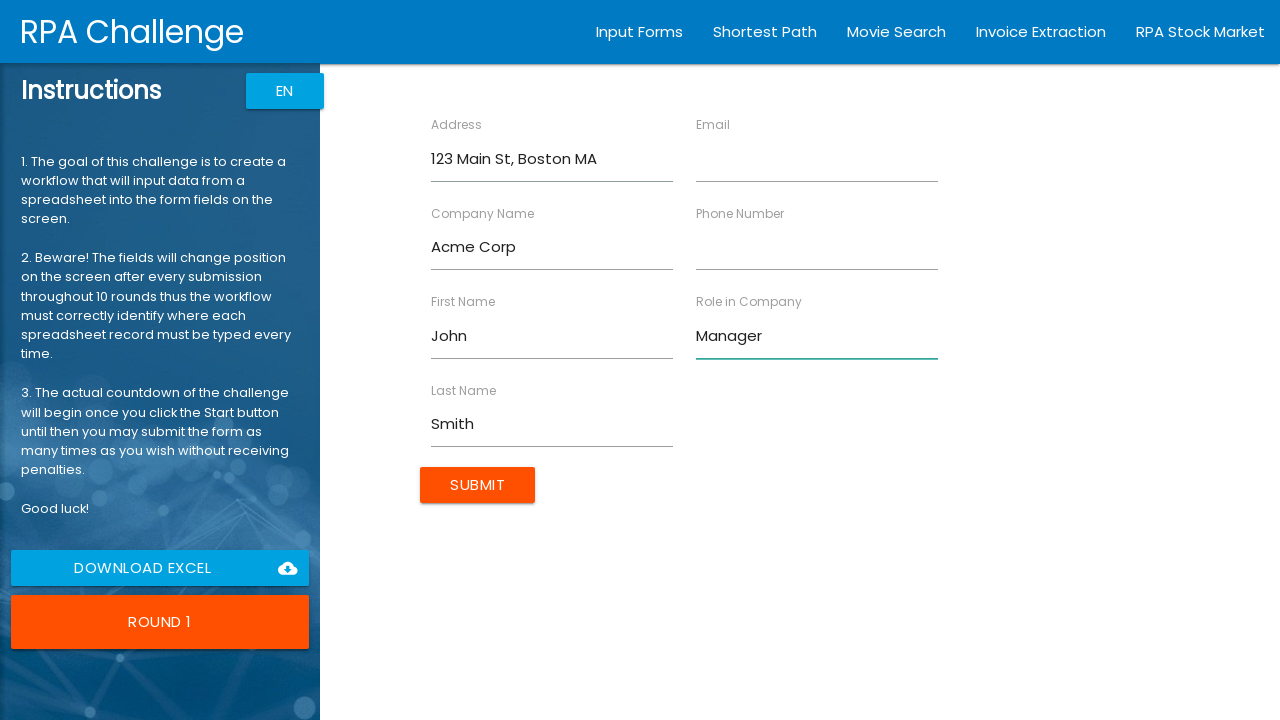

Filled Email field with 'john.smith@acme.com' on input[ng-reflect-name='labelEmail']
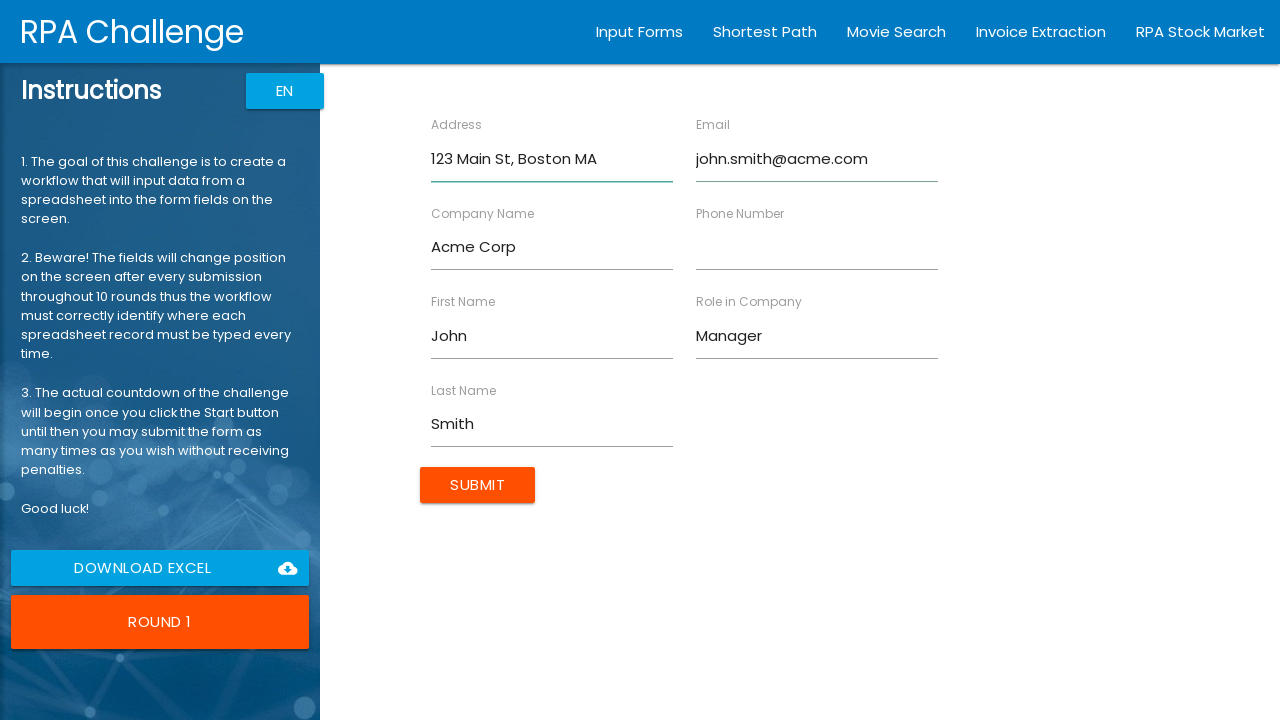

Filled Phone Number field with '555-123-4567' on input[ng-reflect-name='labelPhone']
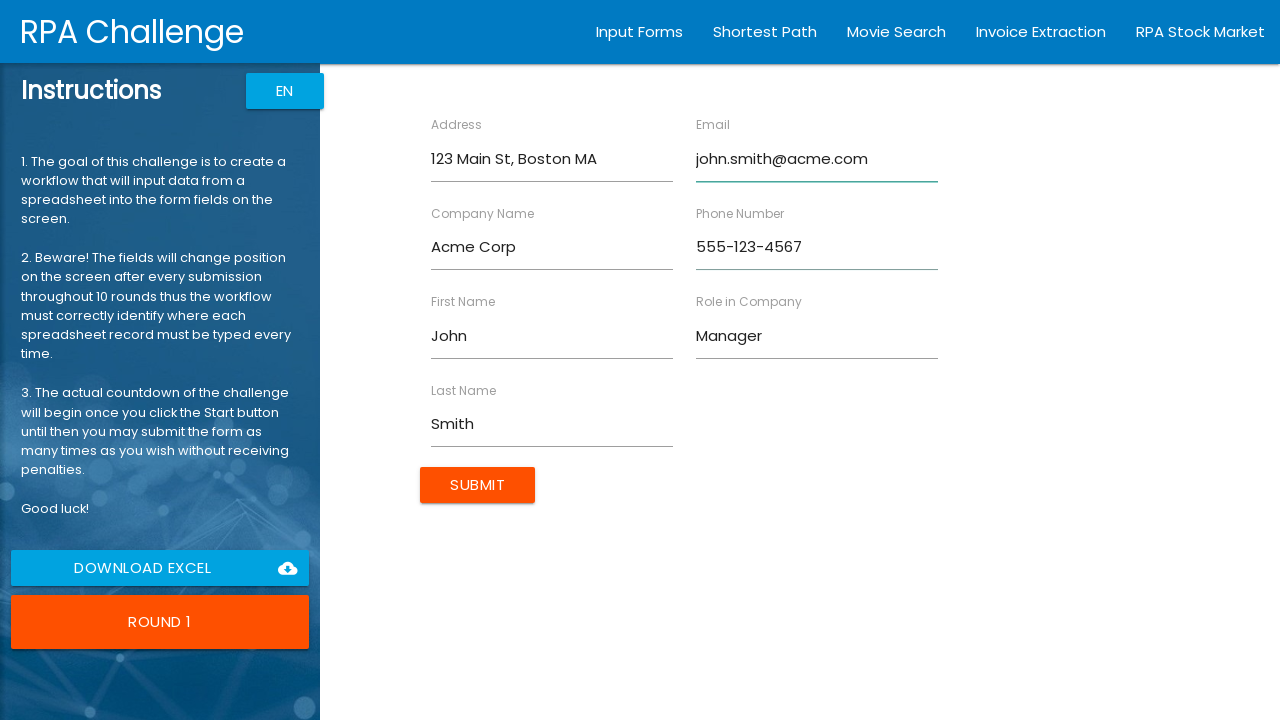

Submitted form for John Smith at (478, 485) on input[type='submit'][value='Submit']
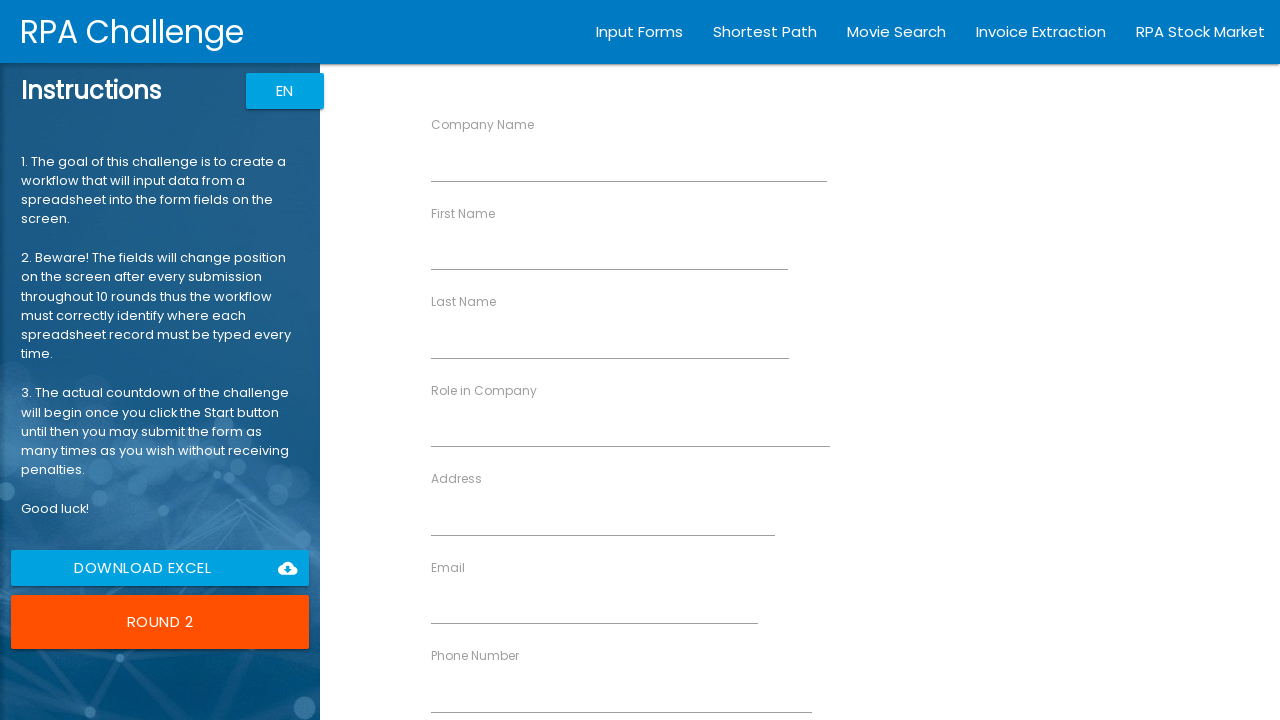

Submit button loaded and ready for form entry
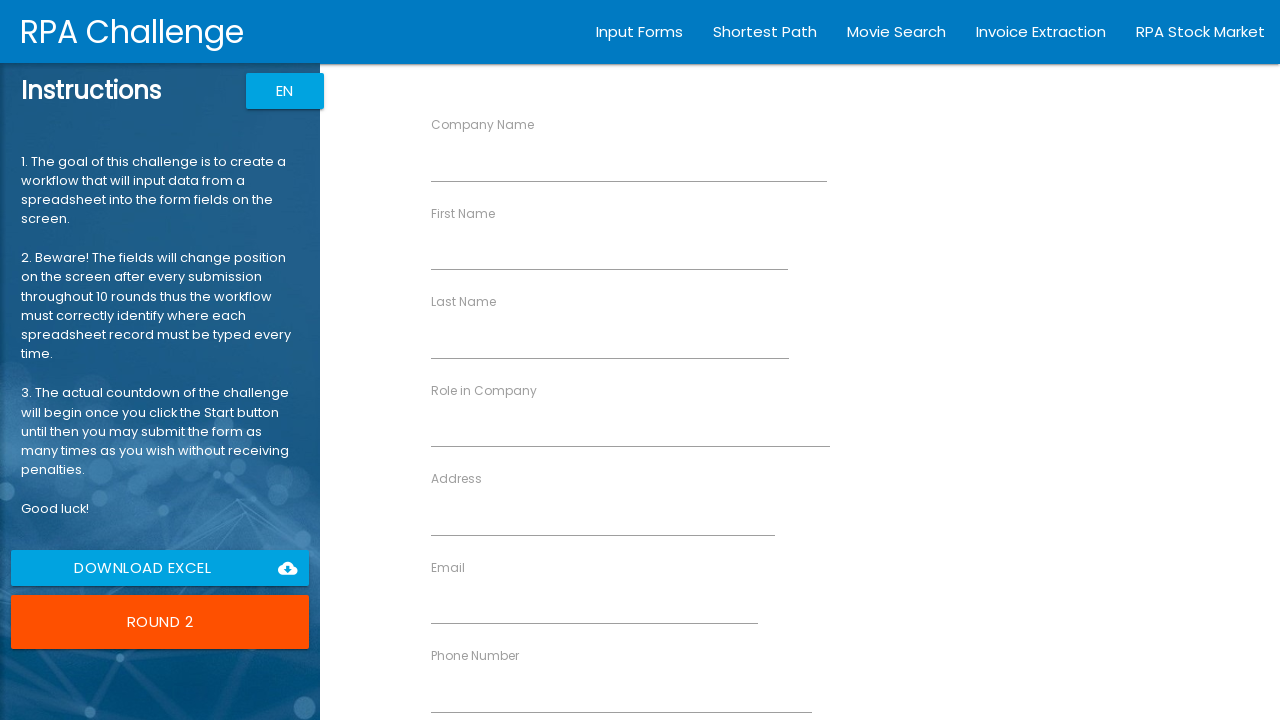

Filled First Name field with 'Sarah' on input[ng-reflect-name='labelFirstName']
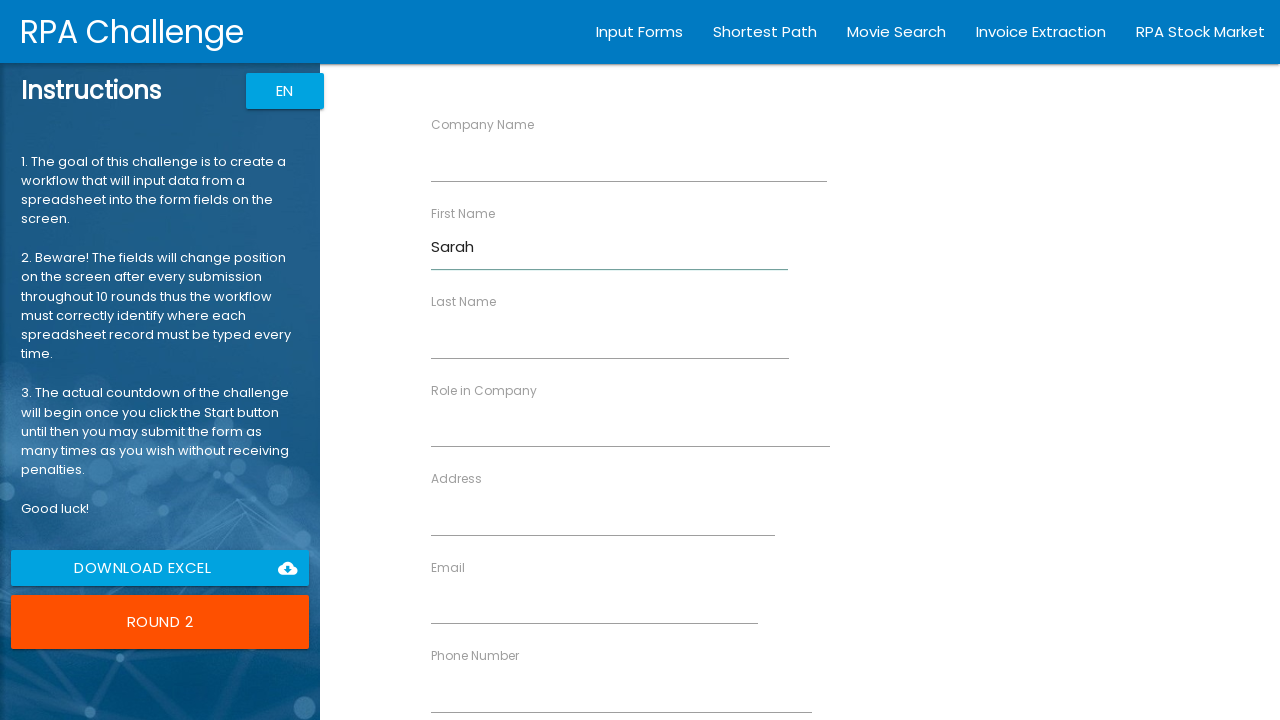

Filled Last Name field with 'Johnson' on input[ng-reflect-name='labelLastName']
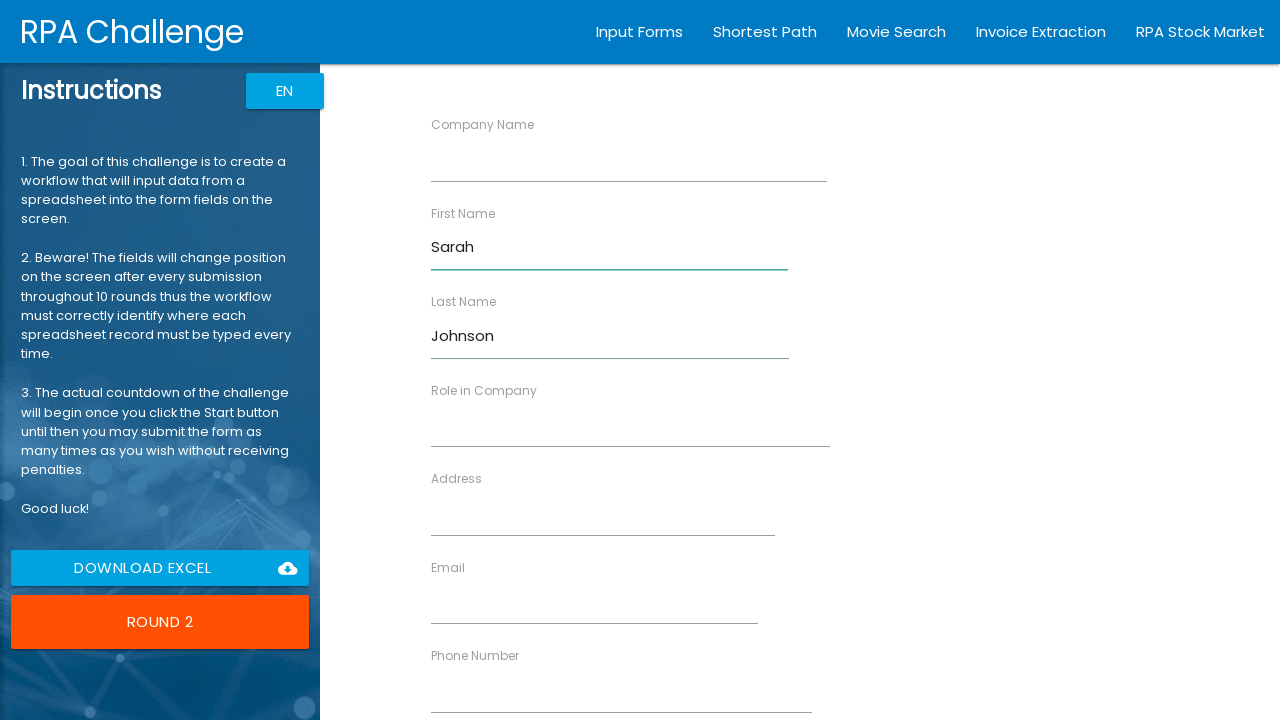

Filled Company Name field with 'Tech Solutions' on input[ng-reflect-name='labelCompanyName']
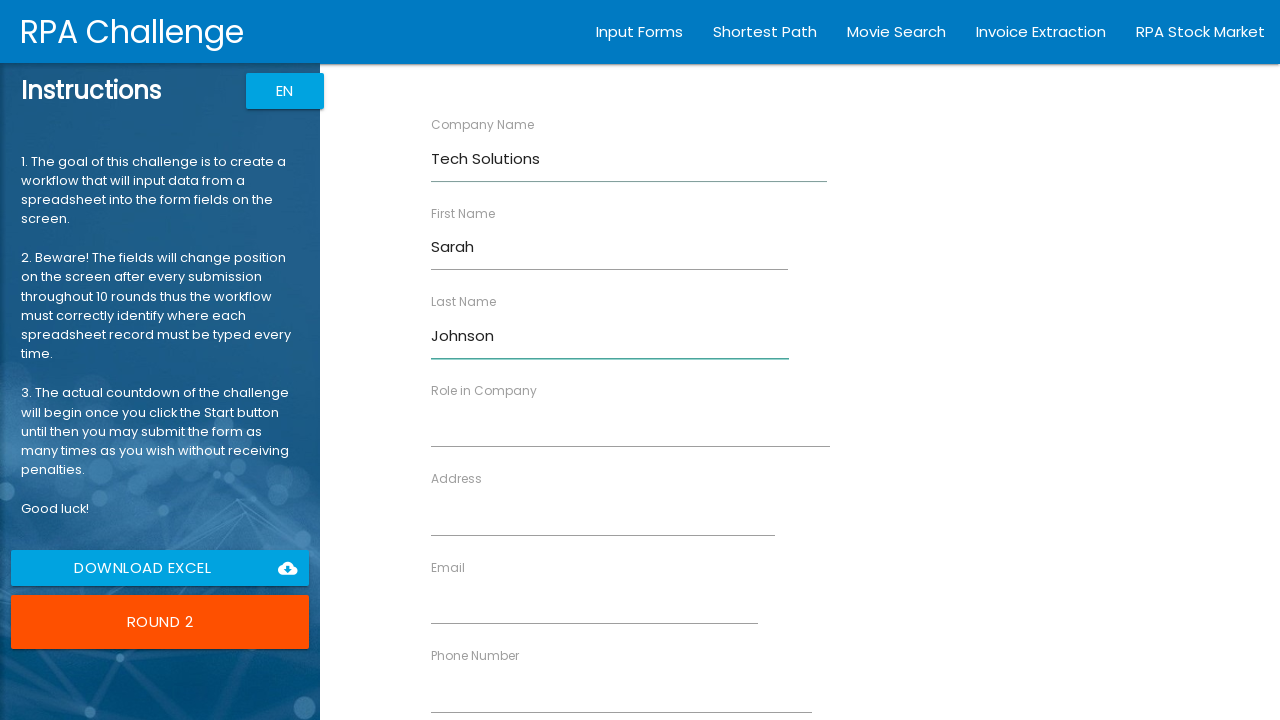

Filled Role field with 'Developer' on input[ng-reflect-name='labelRole']
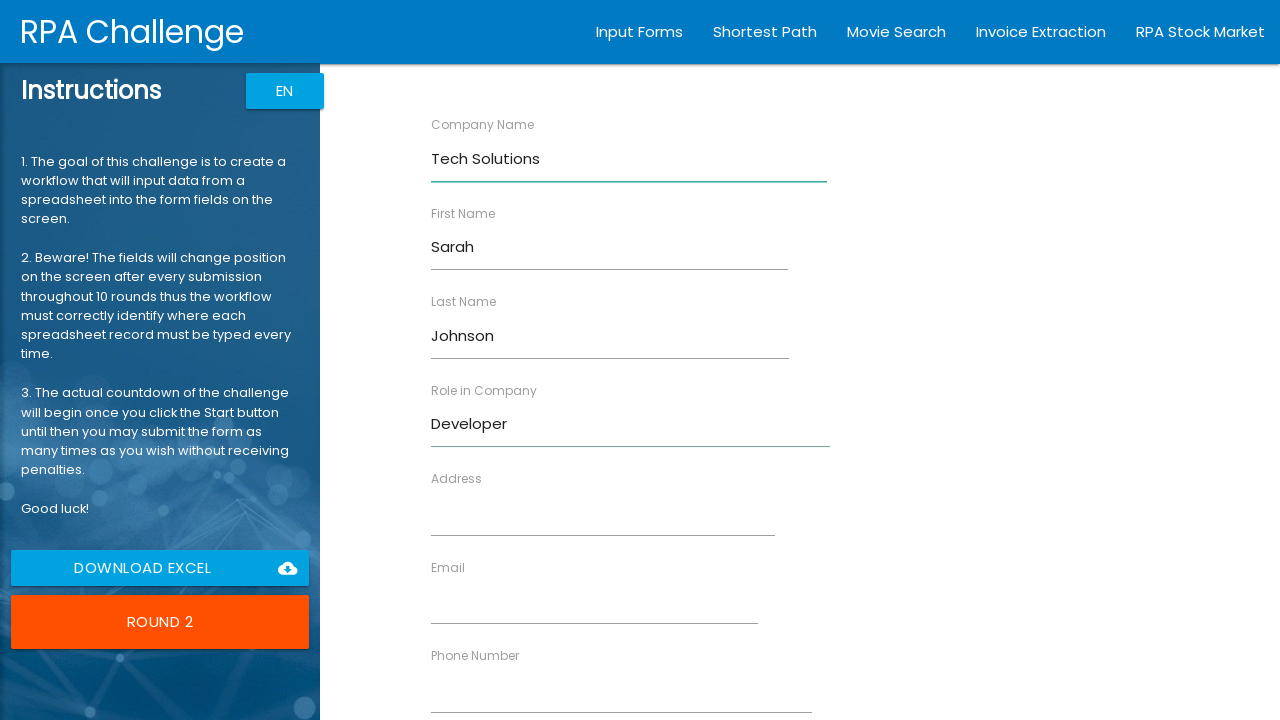

Filled Address field with '456 Oak Ave, Seattle WA' on input[ng-reflect-name='labelAddress']
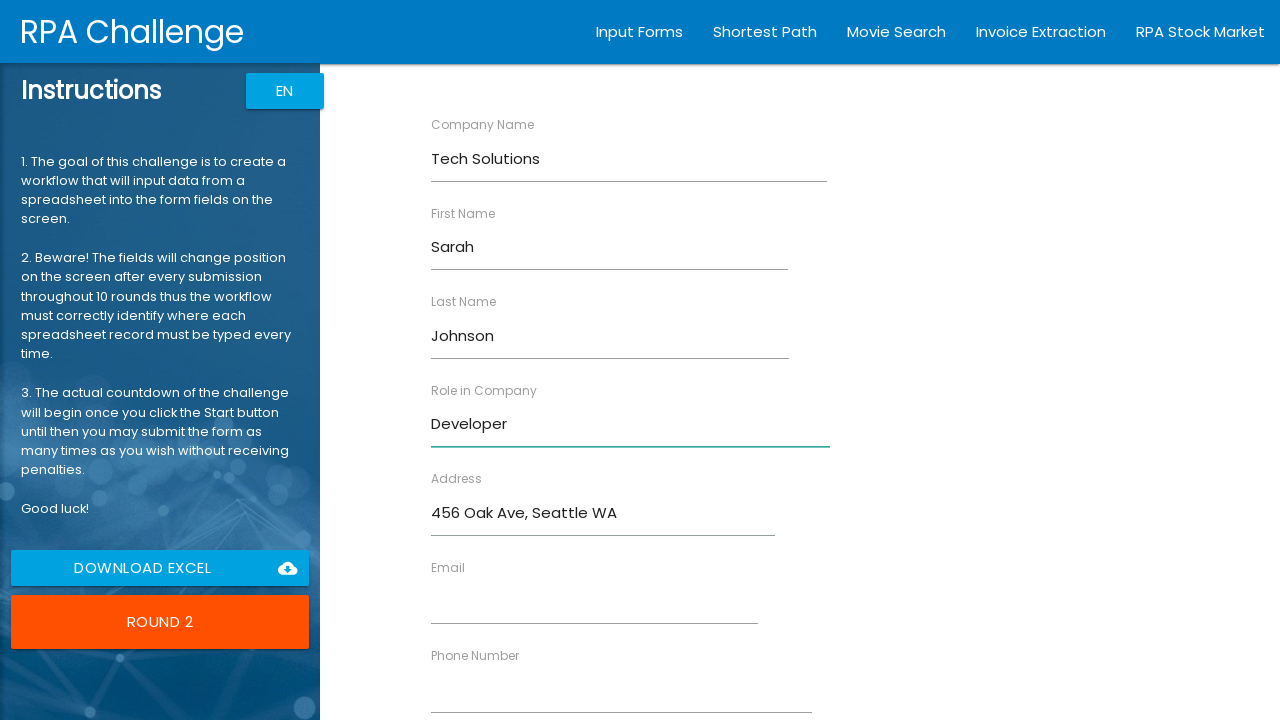

Filled Email field with 'sarah.j@techsol.com' on input[ng-reflect-name='labelEmail']
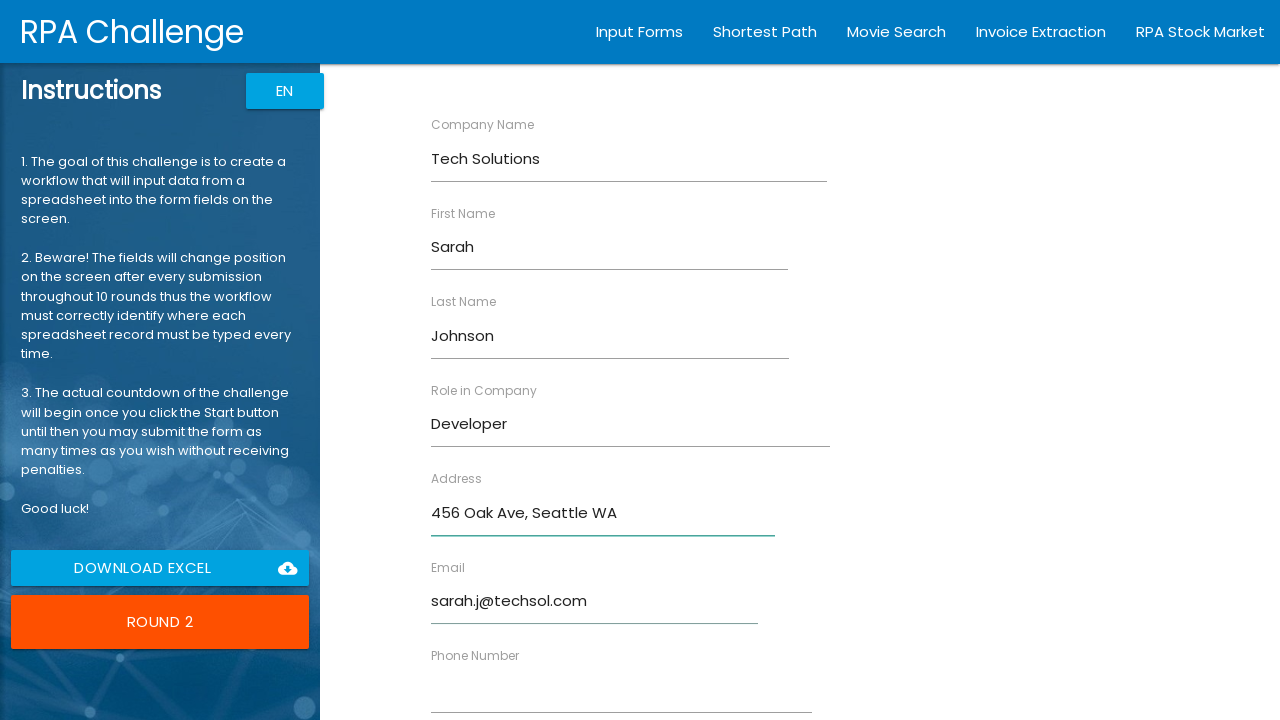

Filled Phone Number field with '555-234-5678' on input[ng-reflect-name='labelPhone']
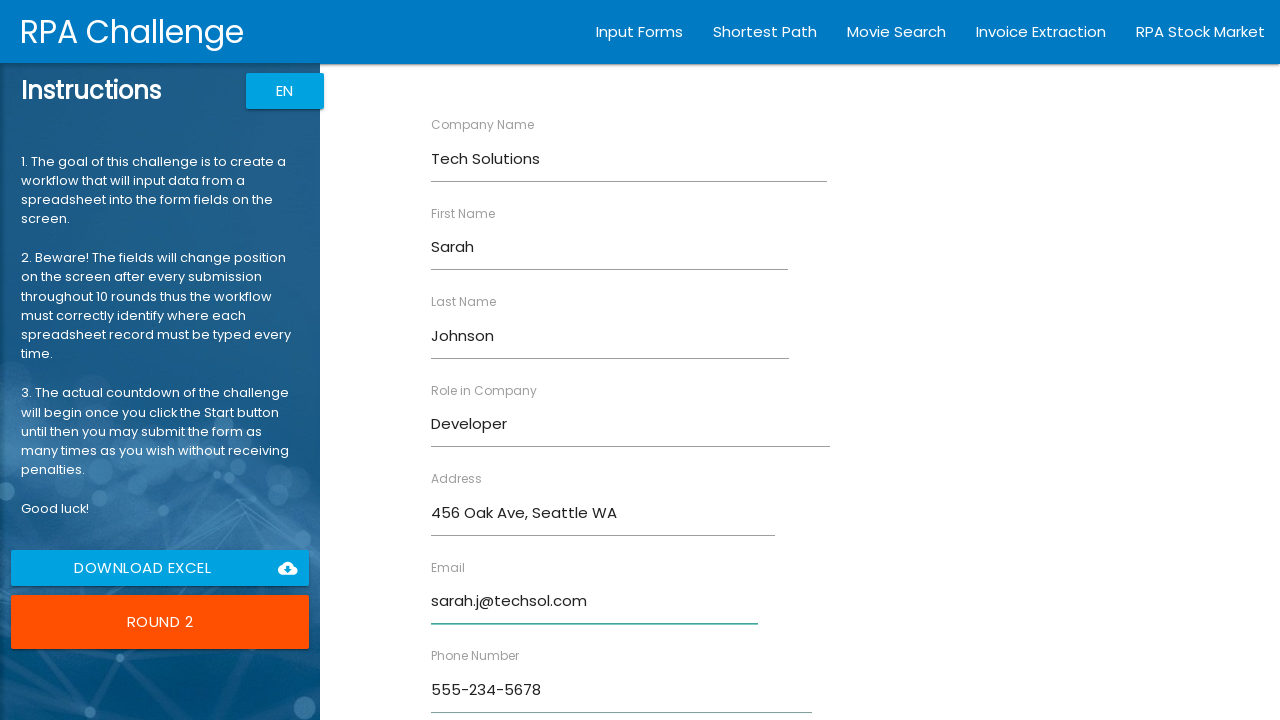

Submitted form for Sarah Johnson at (478, 688) on input[type='submit'][value='Submit']
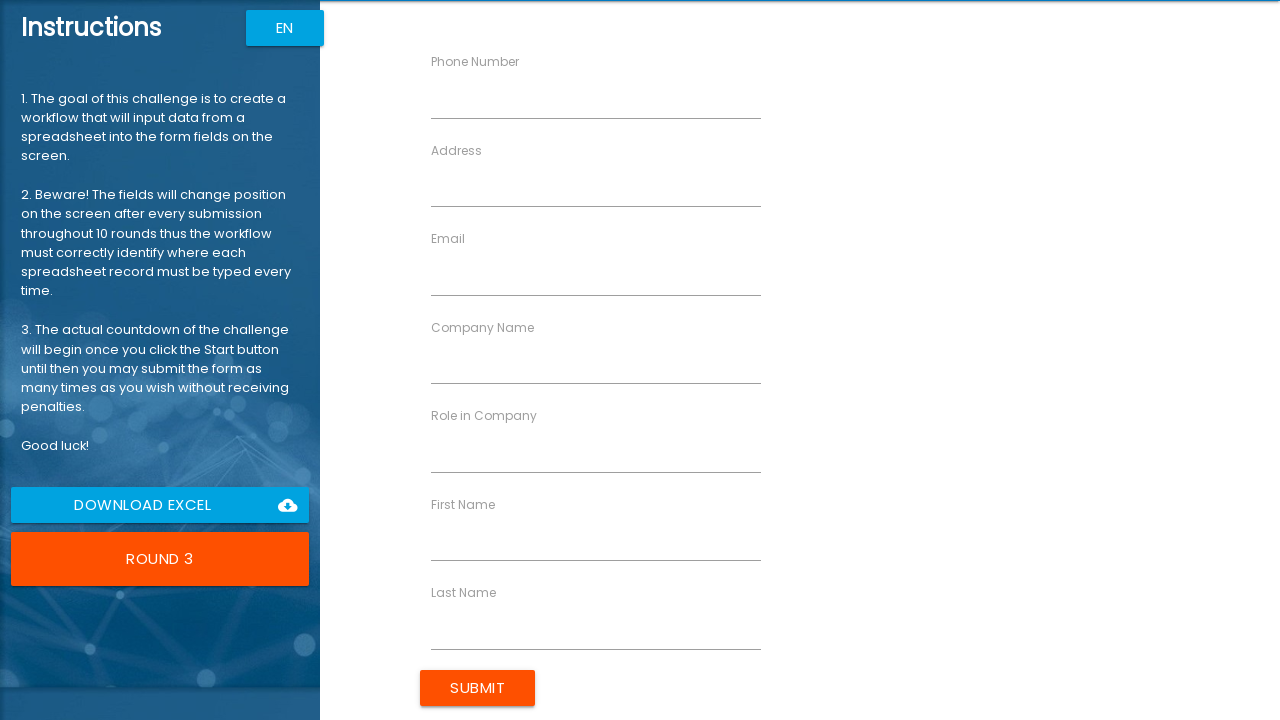

Submit button loaded and ready for form entry
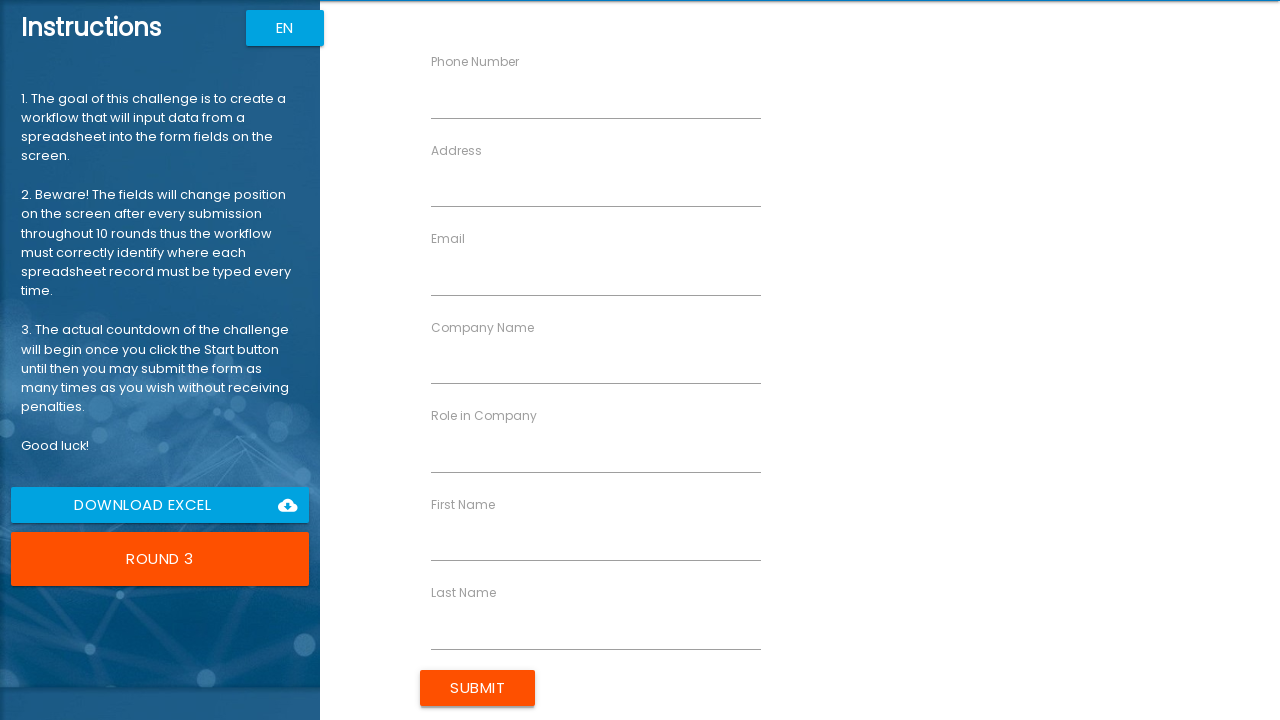

Filled First Name field with 'Michael' on input[ng-reflect-name='labelFirstName']
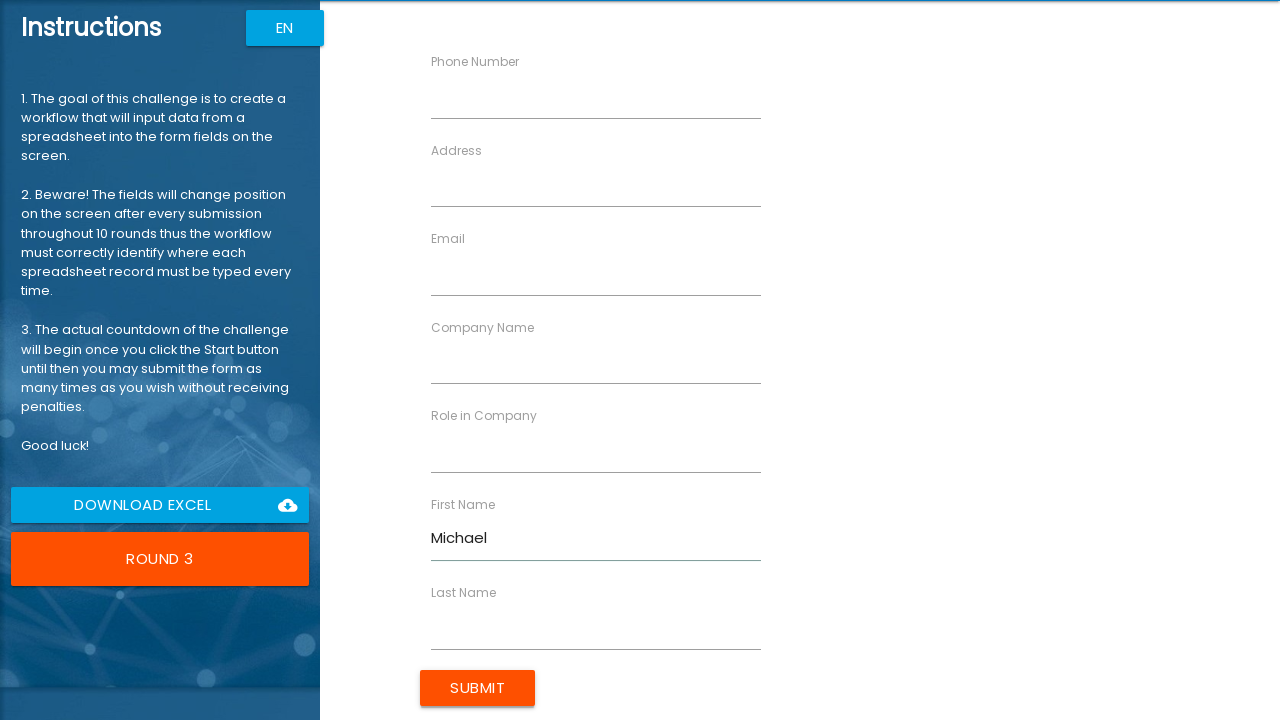

Filled Last Name field with 'Williams' on input[ng-reflect-name='labelLastName']
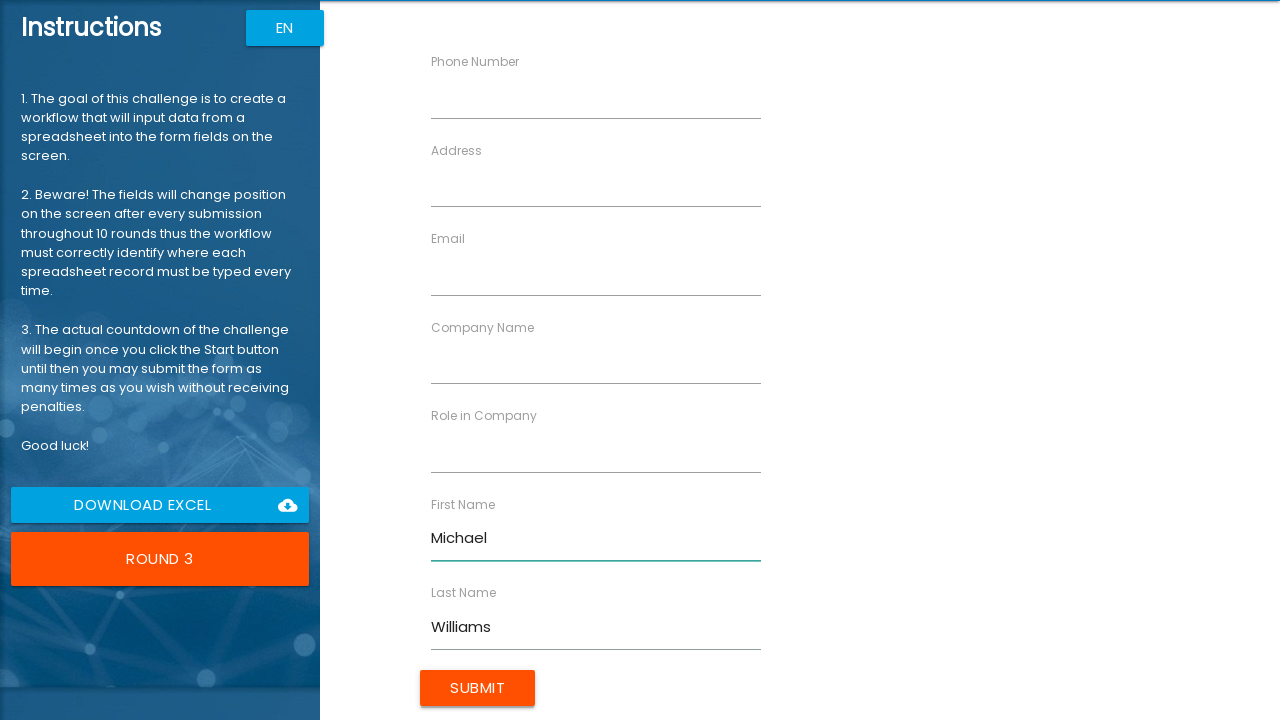

Filled Company Name field with 'Global Industries' on input[ng-reflect-name='labelCompanyName']
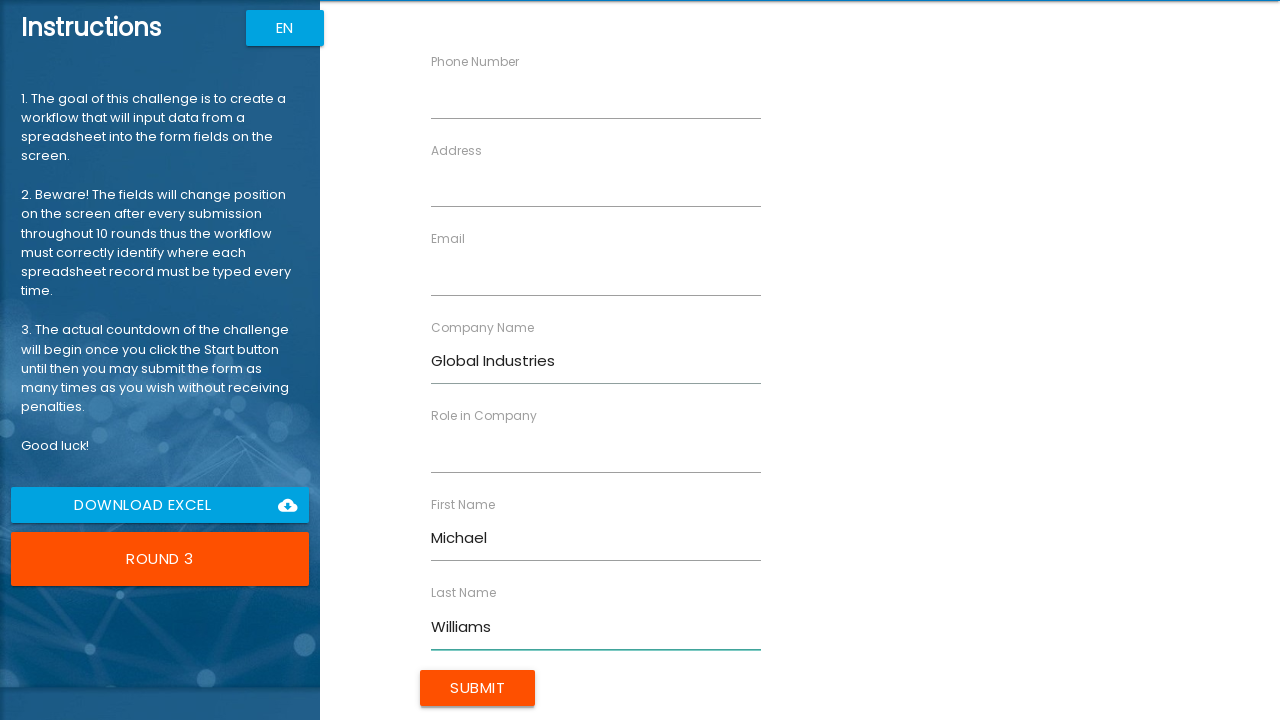

Filled Role field with 'Analyst' on input[ng-reflect-name='labelRole']
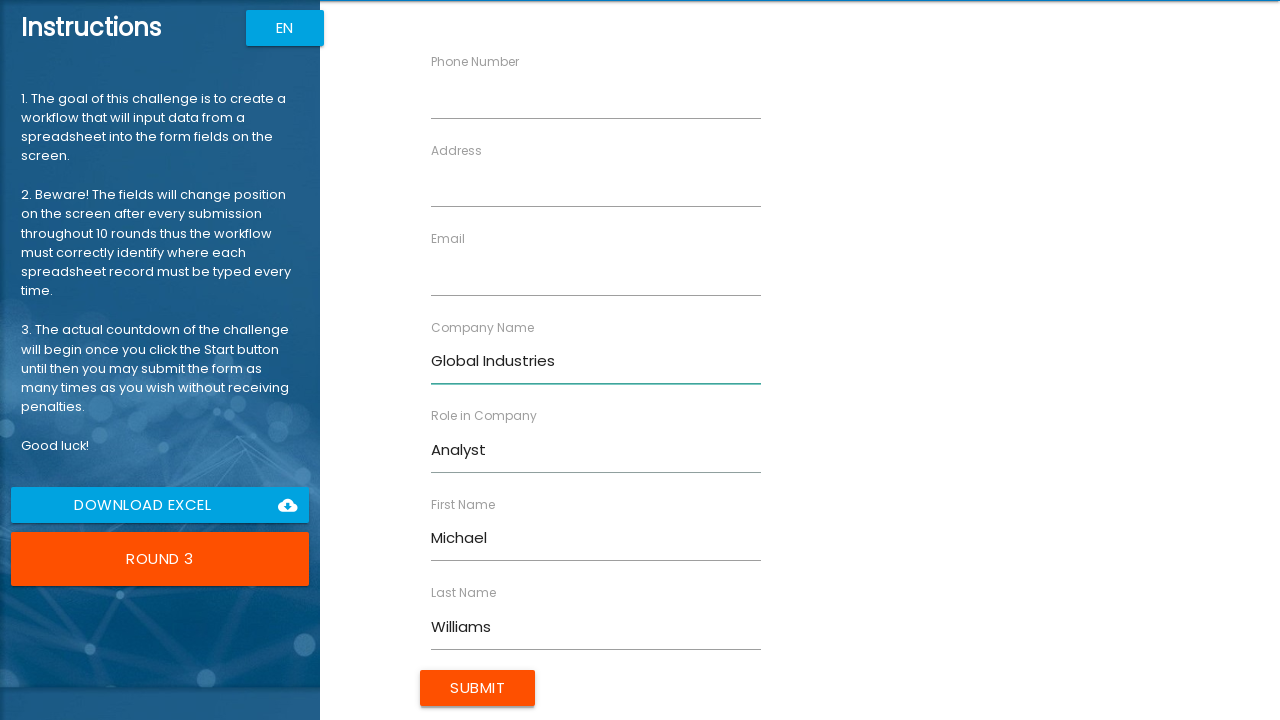

Filled Address field with '789 Pine Rd, Denver CO' on input[ng-reflect-name='labelAddress']
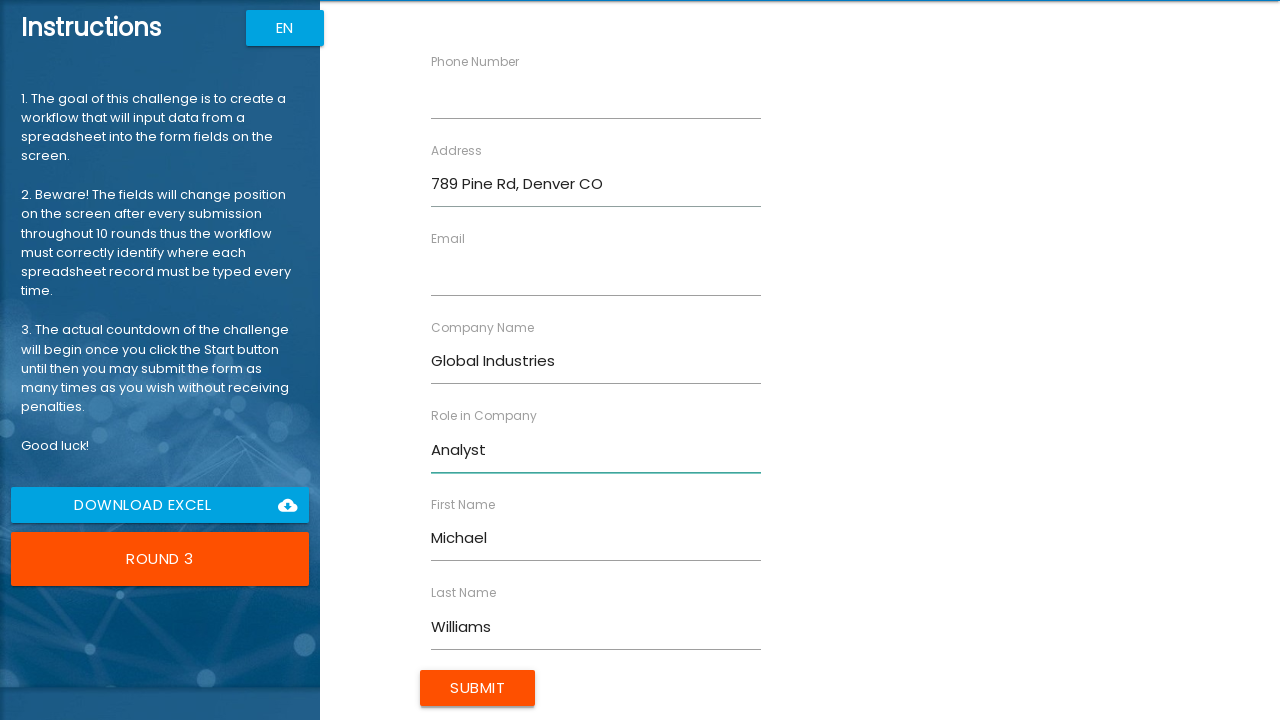

Filled Email field with 'm.williams@global.com' on input[ng-reflect-name='labelEmail']
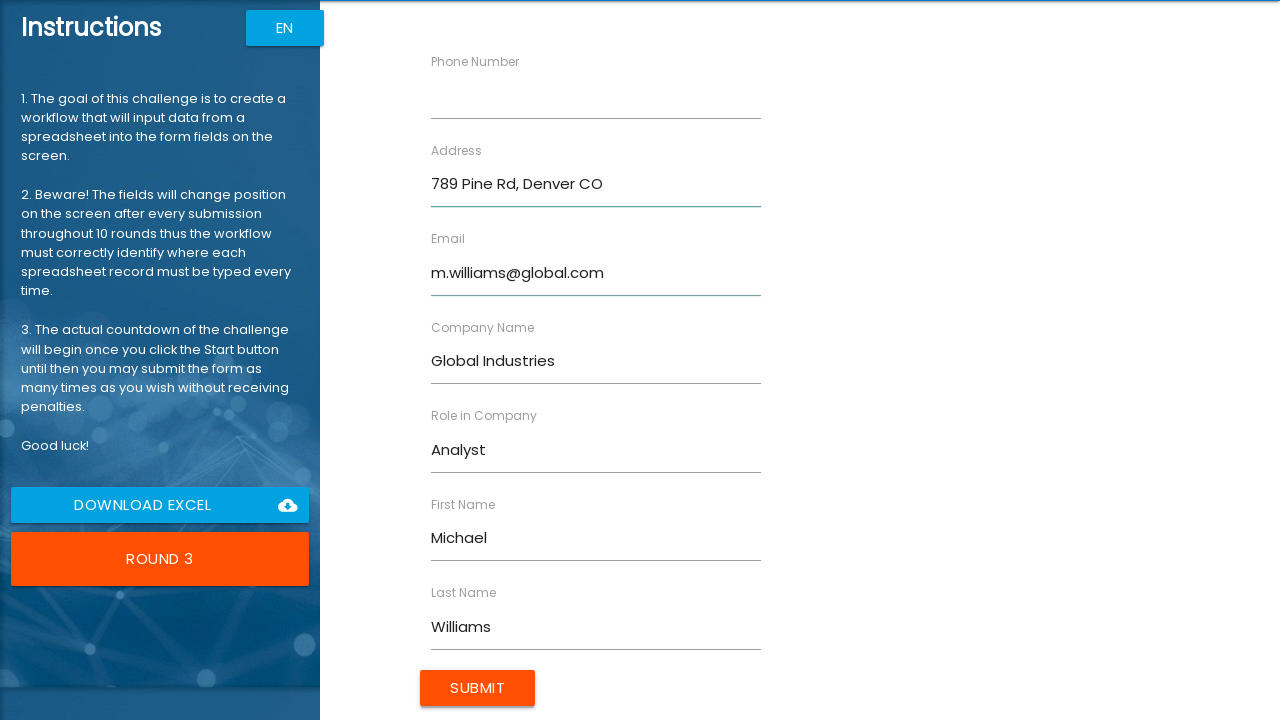

Filled Phone Number field with '555-345-6789' on input[ng-reflect-name='labelPhone']
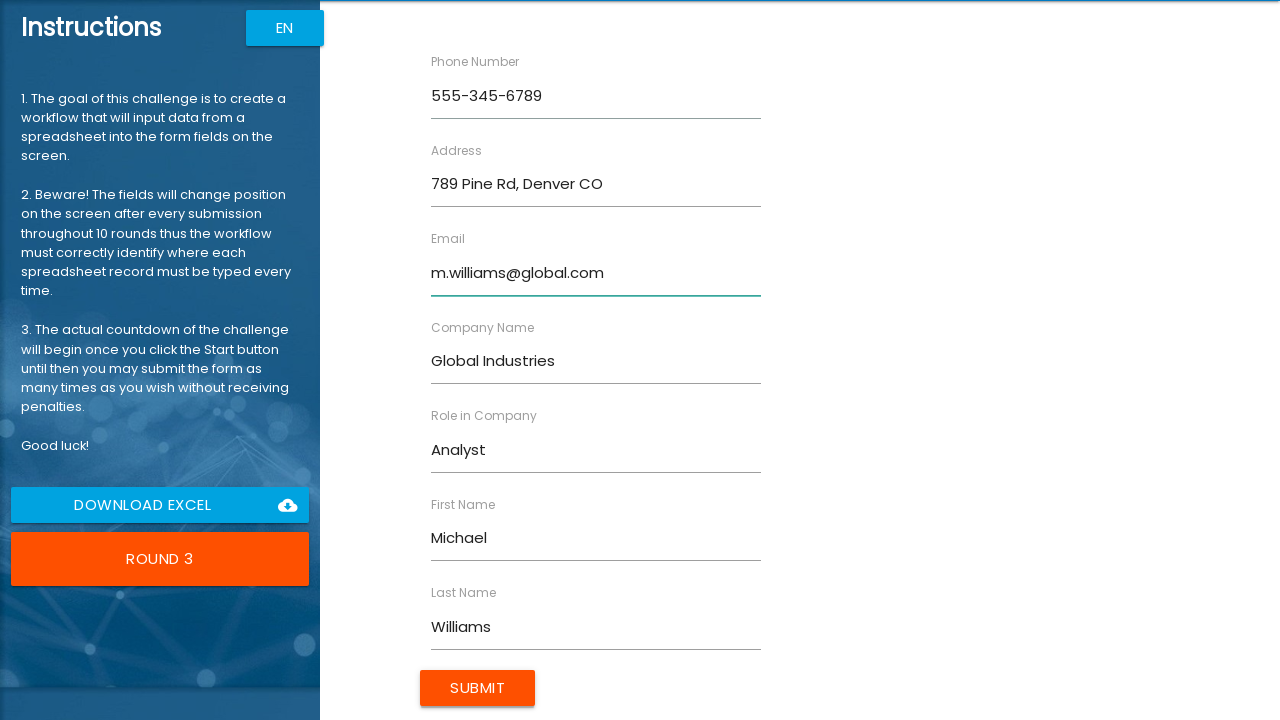

Submitted form for Michael Williams at (478, 688) on input[type='submit'][value='Submit']
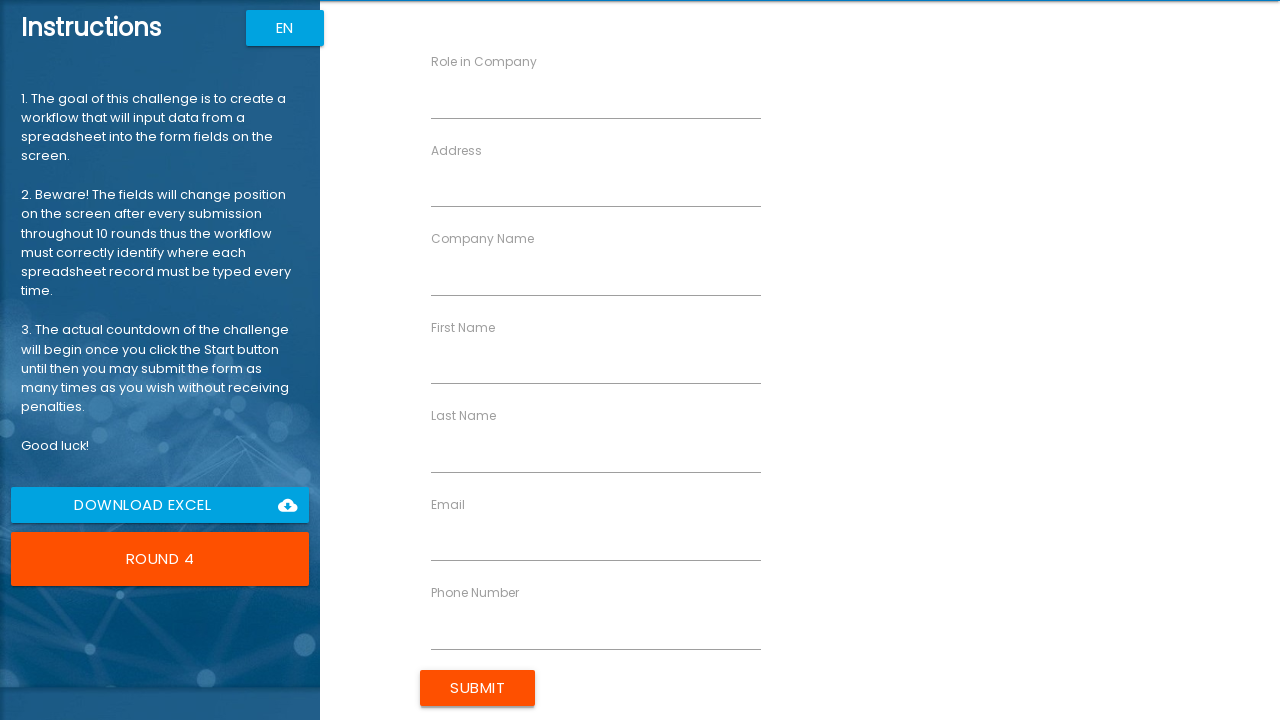

Submit button loaded and ready for form entry
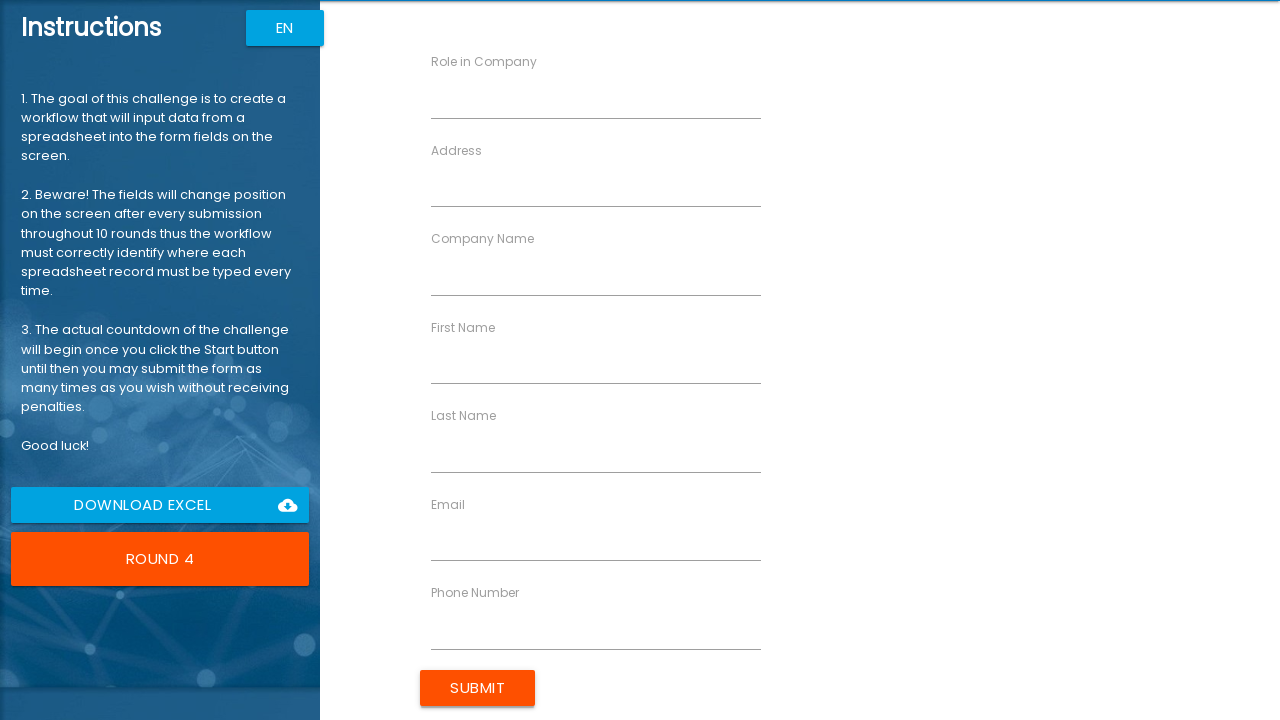

Filled First Name field with 'Emily' on input[ng-reflect-name='labelFirstName']
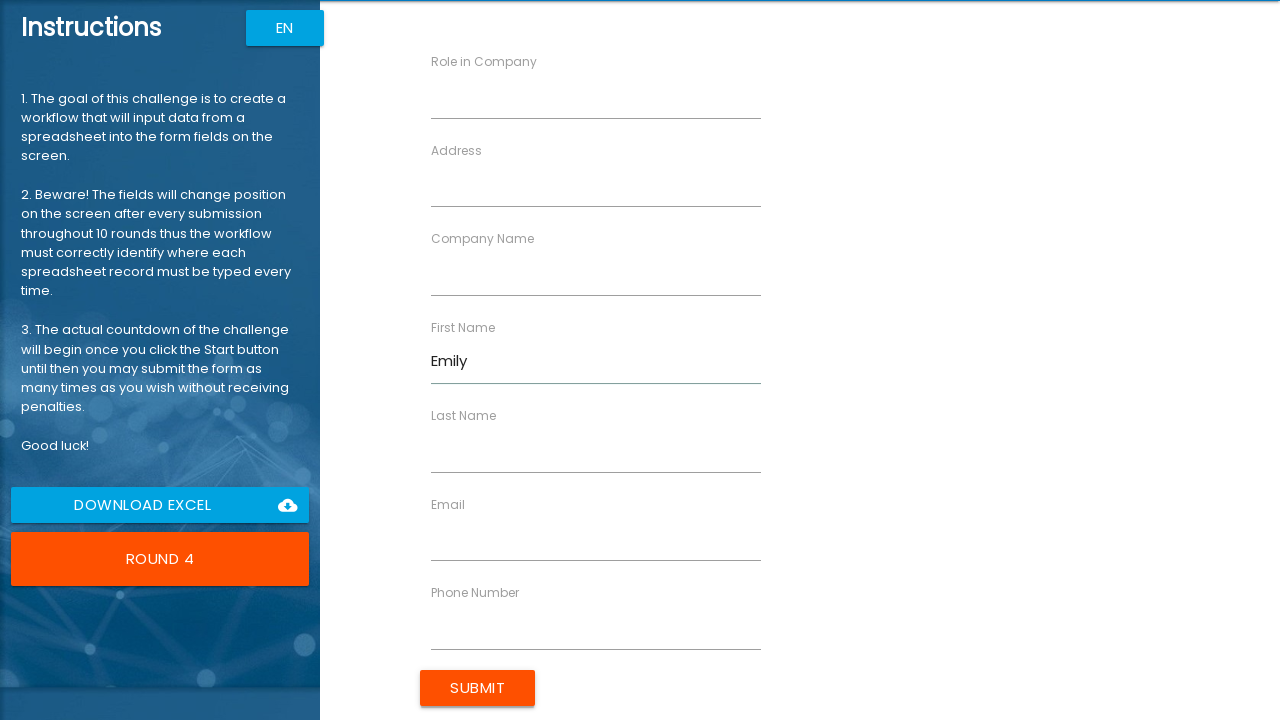

Filled Last Name field with 'Brown' on input[ng-reflect-name='labelLastName']
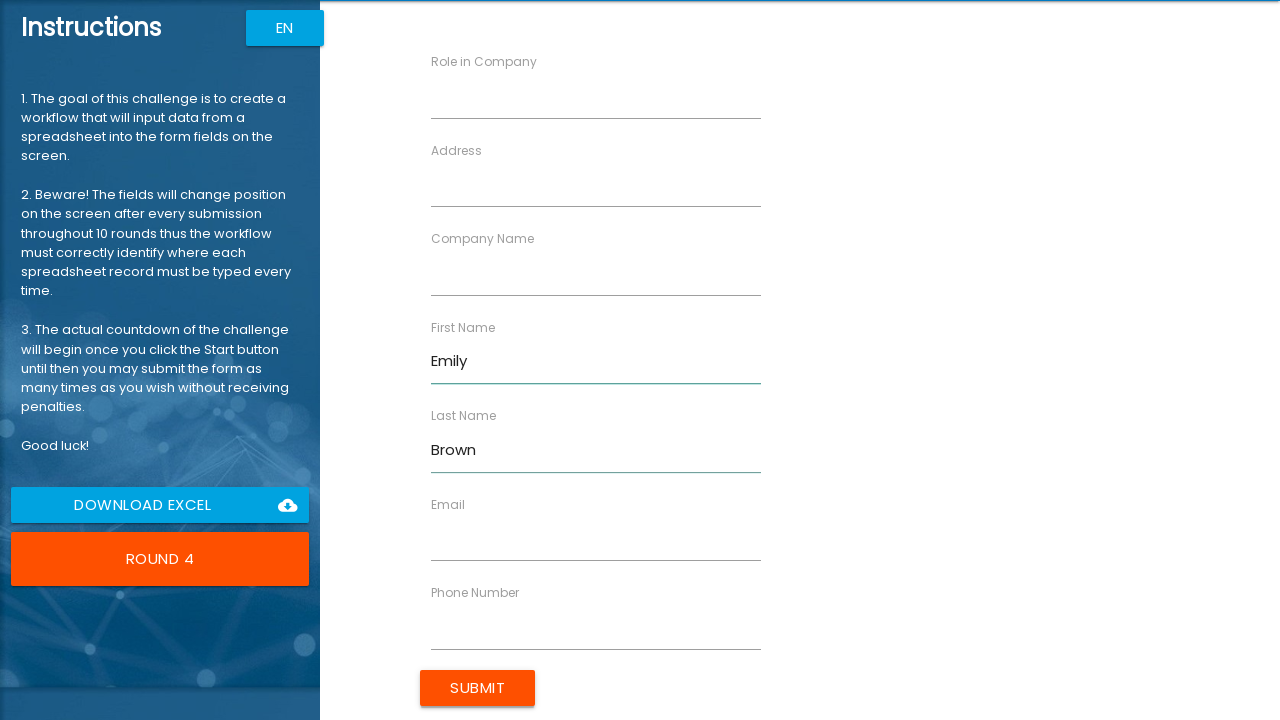

Filled Company Name field with 'DataCorp' on input[ng-reflect-name='labelCompanyName']
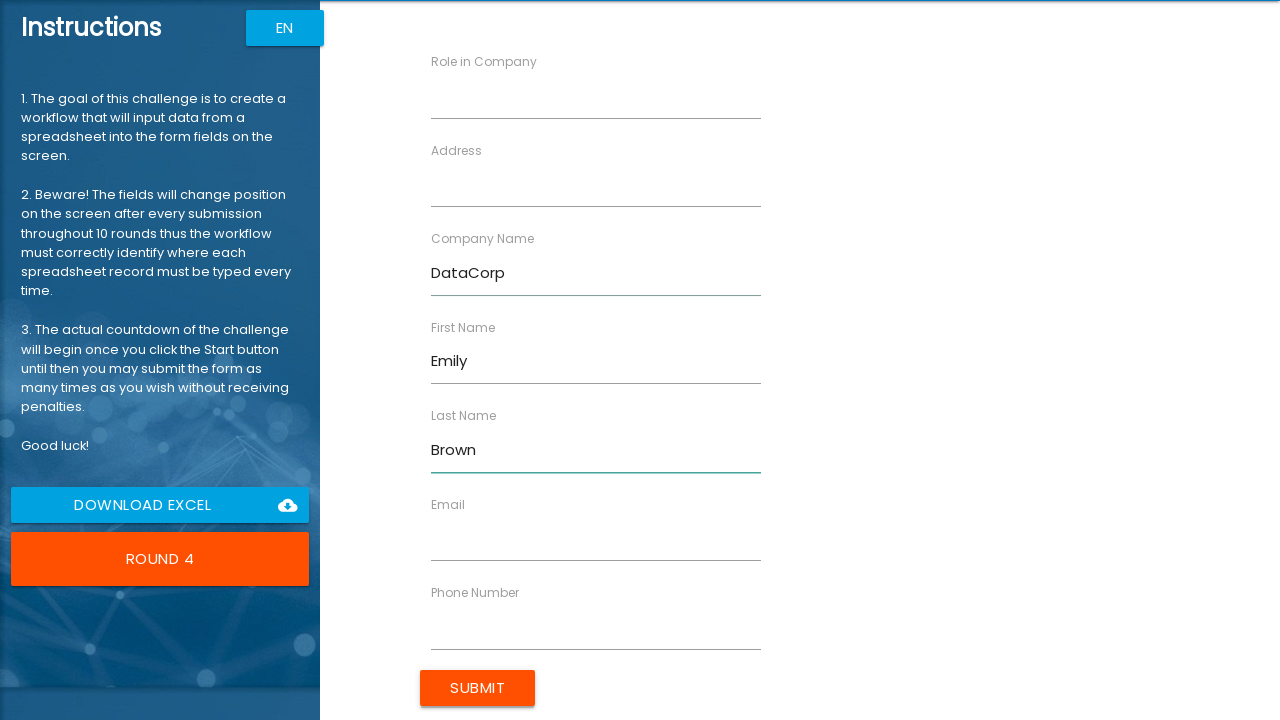

Filled Role field with 'Director' on input[ng-reflect-name='labelRole']
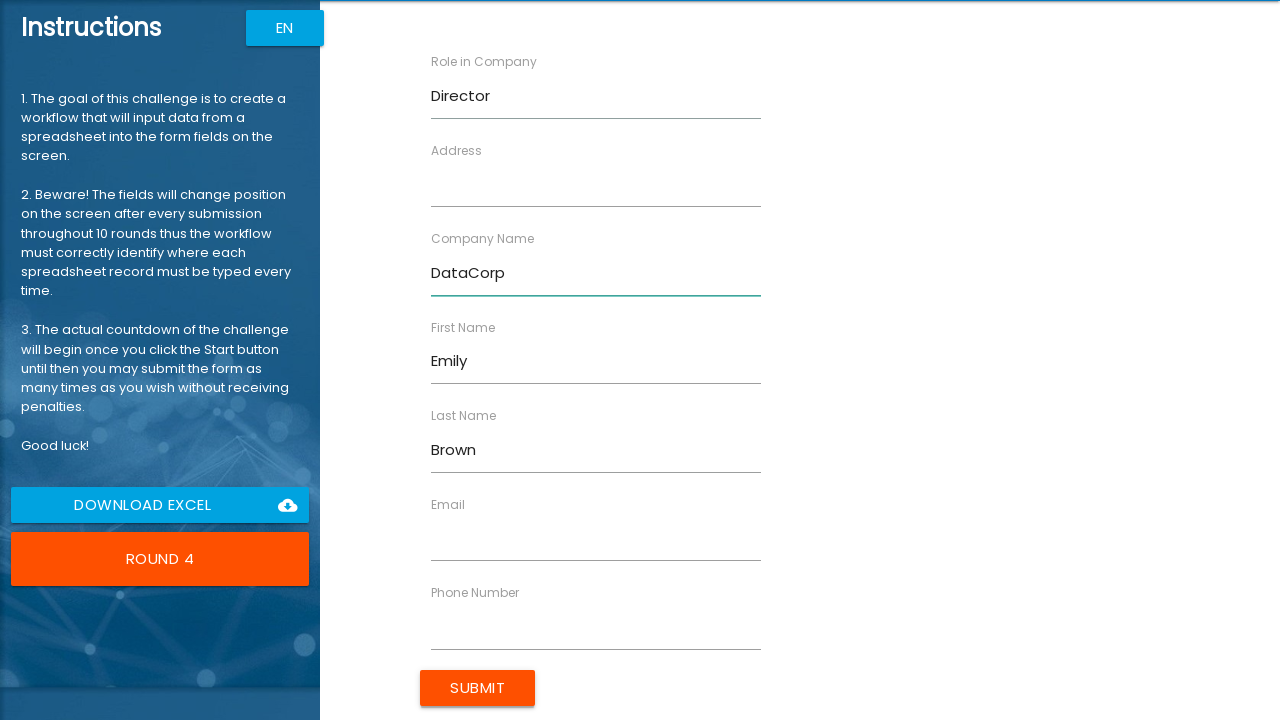

Filled Address field with '321 Elm St, Austin TX' on input[ng-reflect-name='labelAddress']
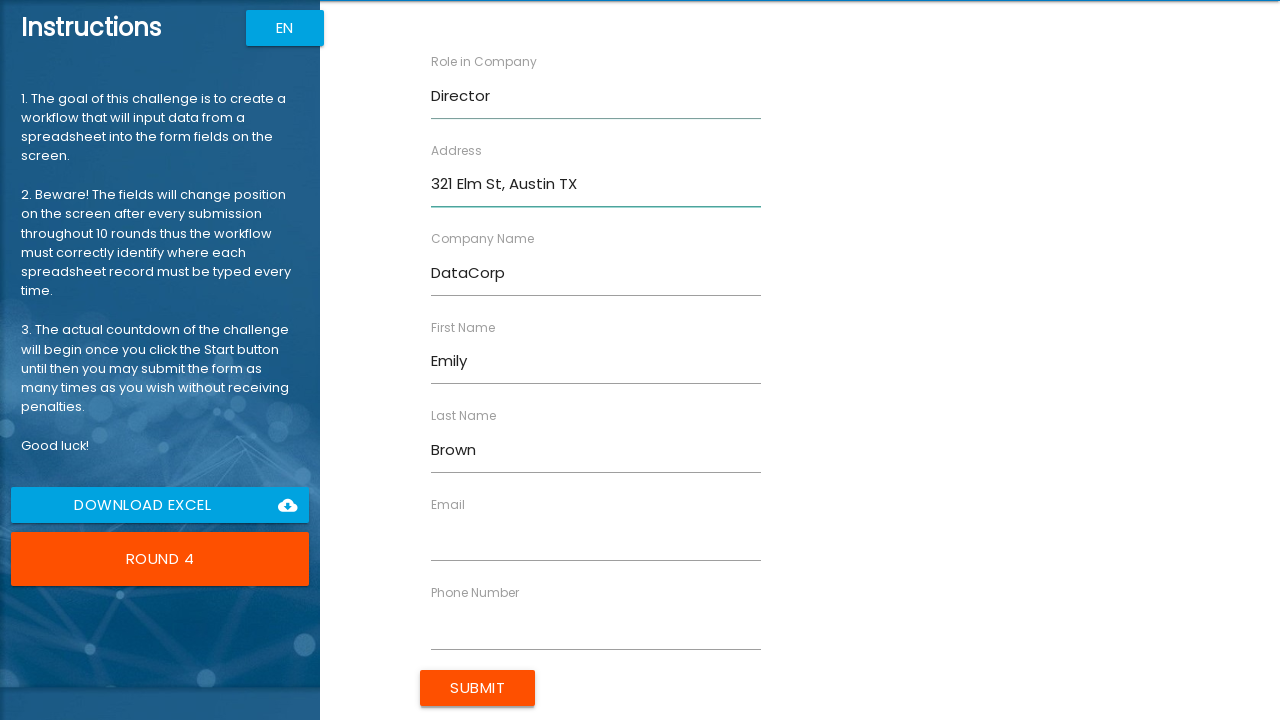

Filled Email field with 'emily.brown@datacorp.com' on input[ng-reflect-name='labelEmail']
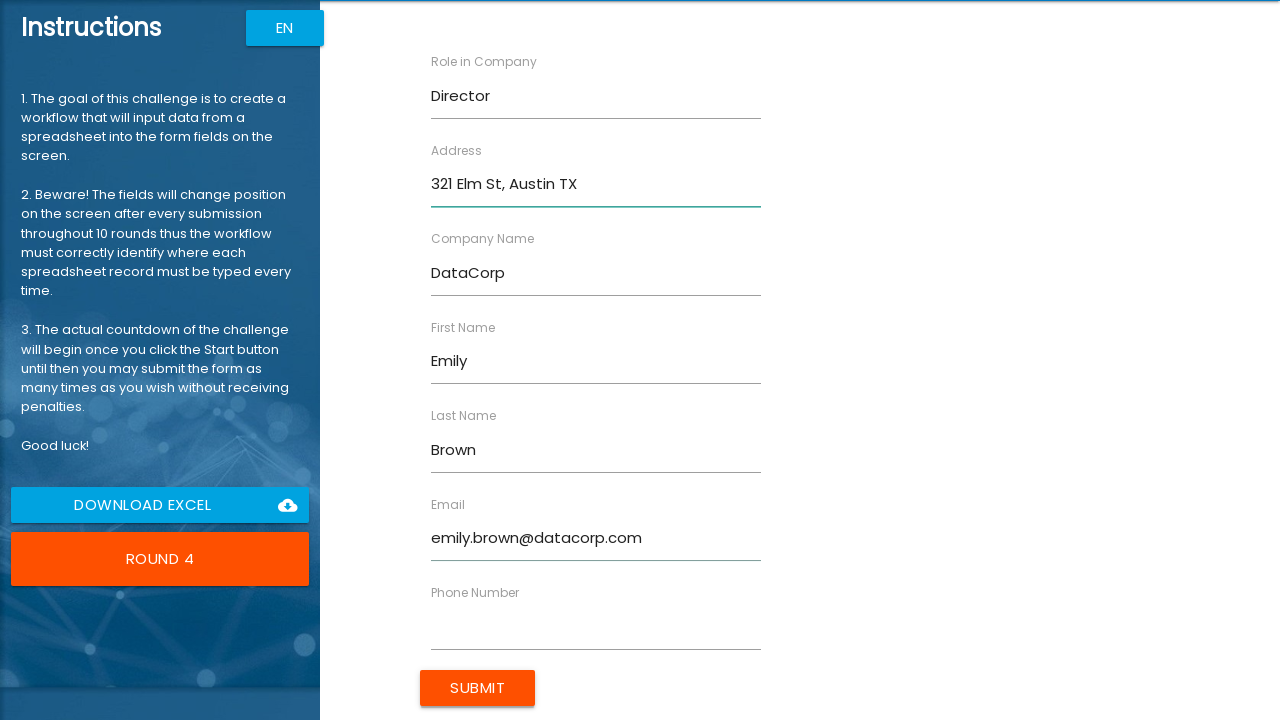

Filled Phone Number field with '555-456-7890' on input[ng-reflect-name='labelPhone']
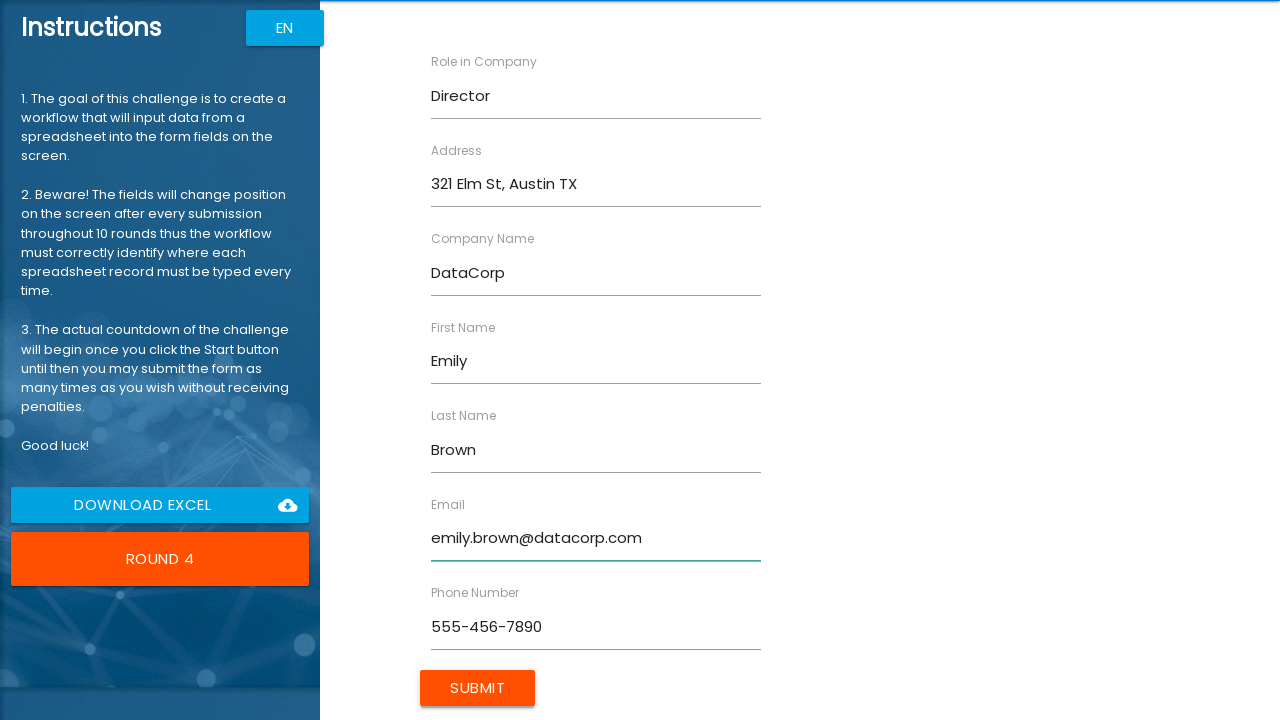

Submitted form for Emily Brown at (478, 688) on input[type='submit'][value='Submit']
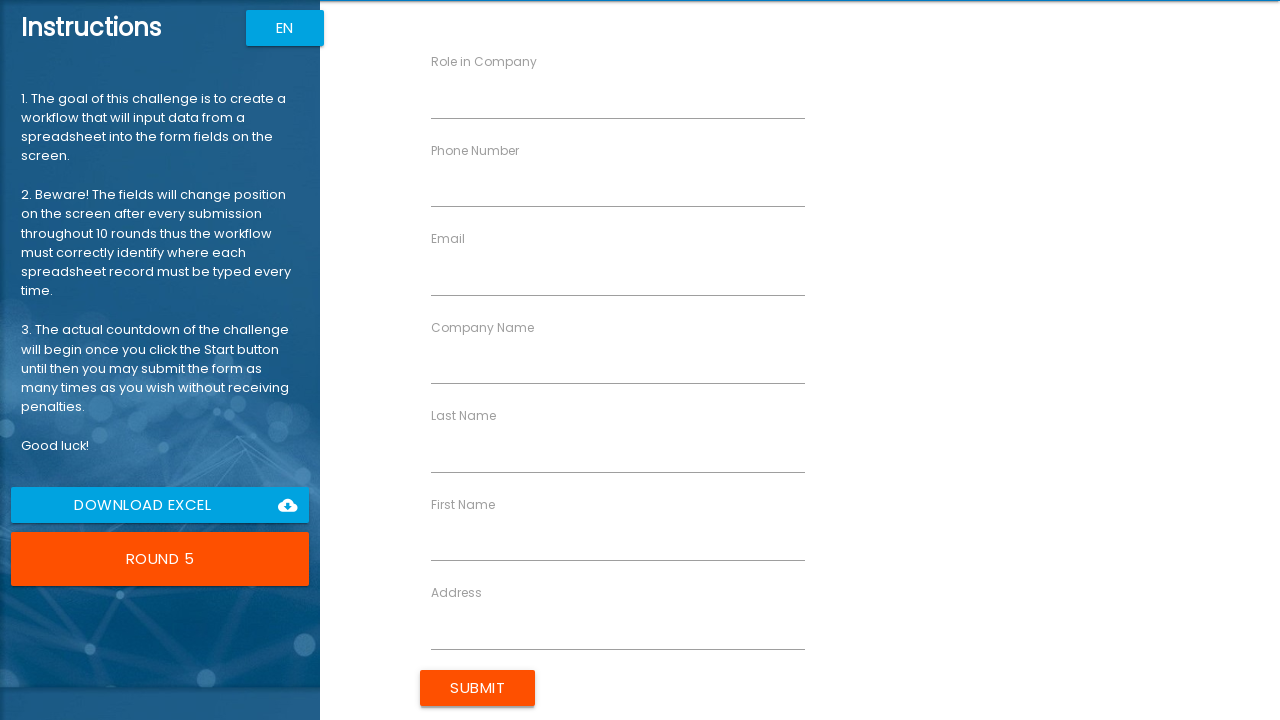

Submit button loaded and ready for form entry
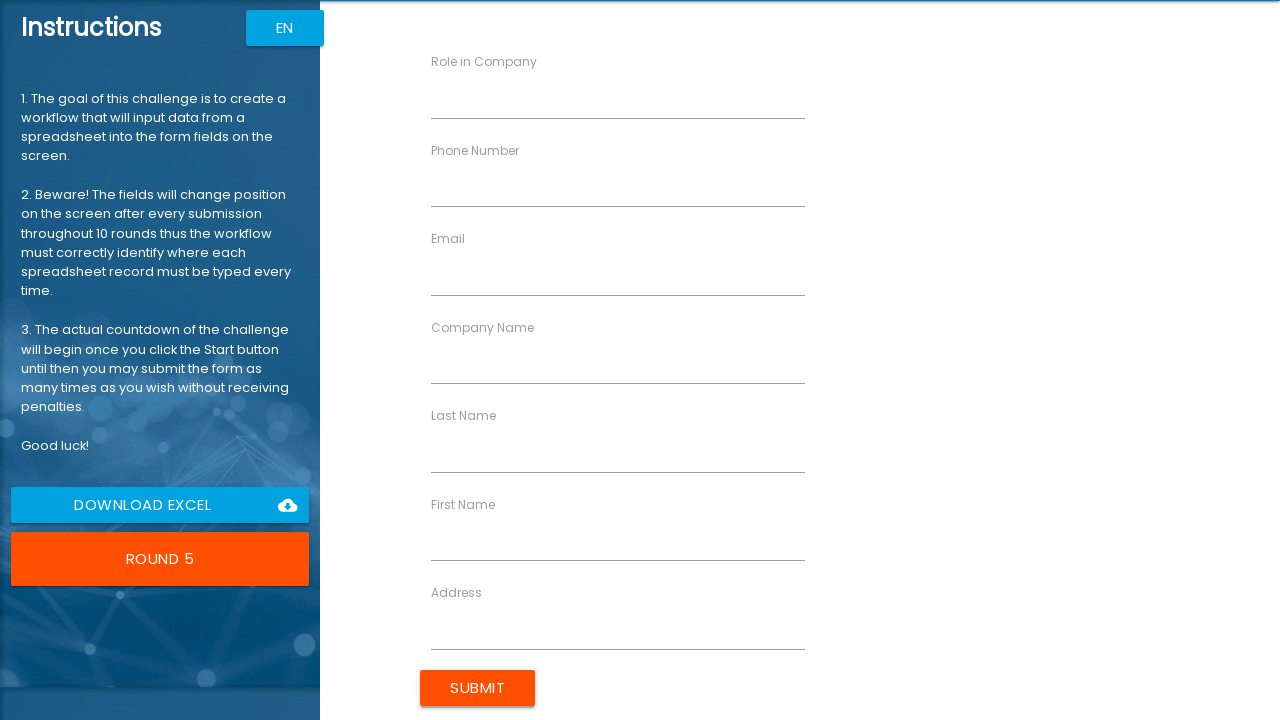

Filled First Name field with 'David' on input[ng-reflect-name='labelFirstName']
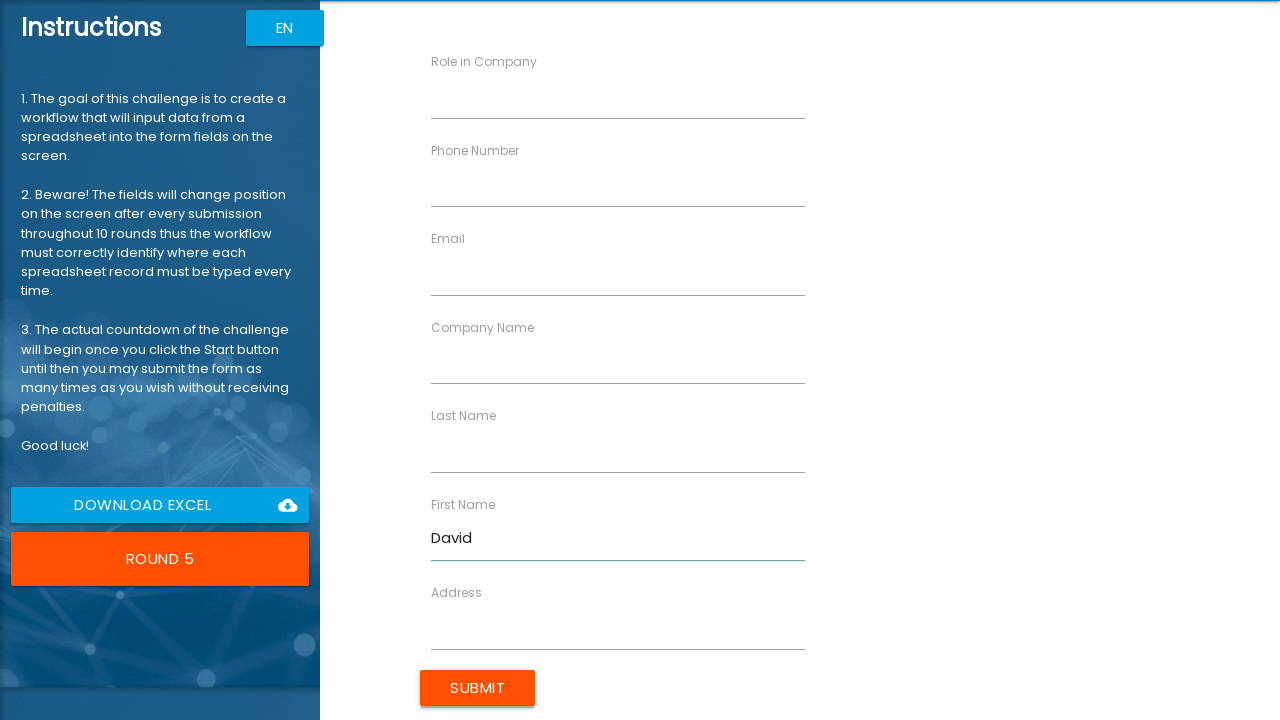

Filled Last Name field with 'Garcia' on input[ng-reflect-name='labelLastName']
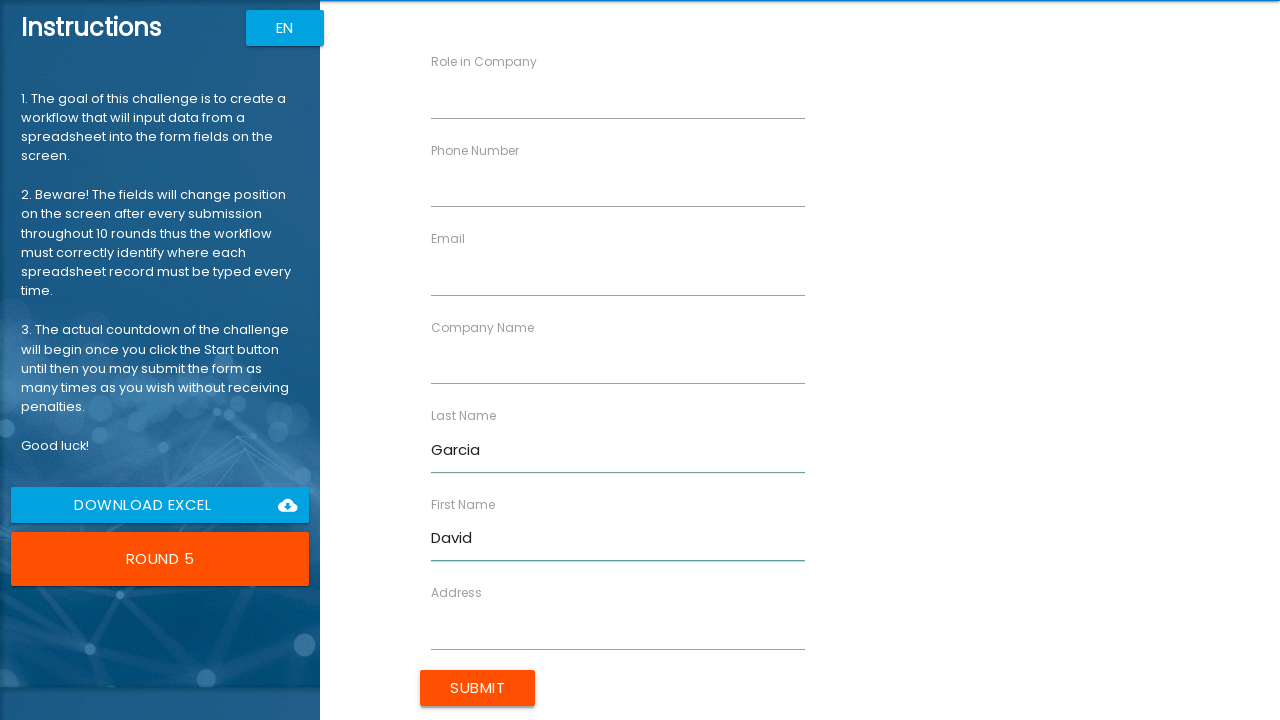

Filled Company Name field with 'CloudNet' on input[ng-reflect-name='labelCompanyName']
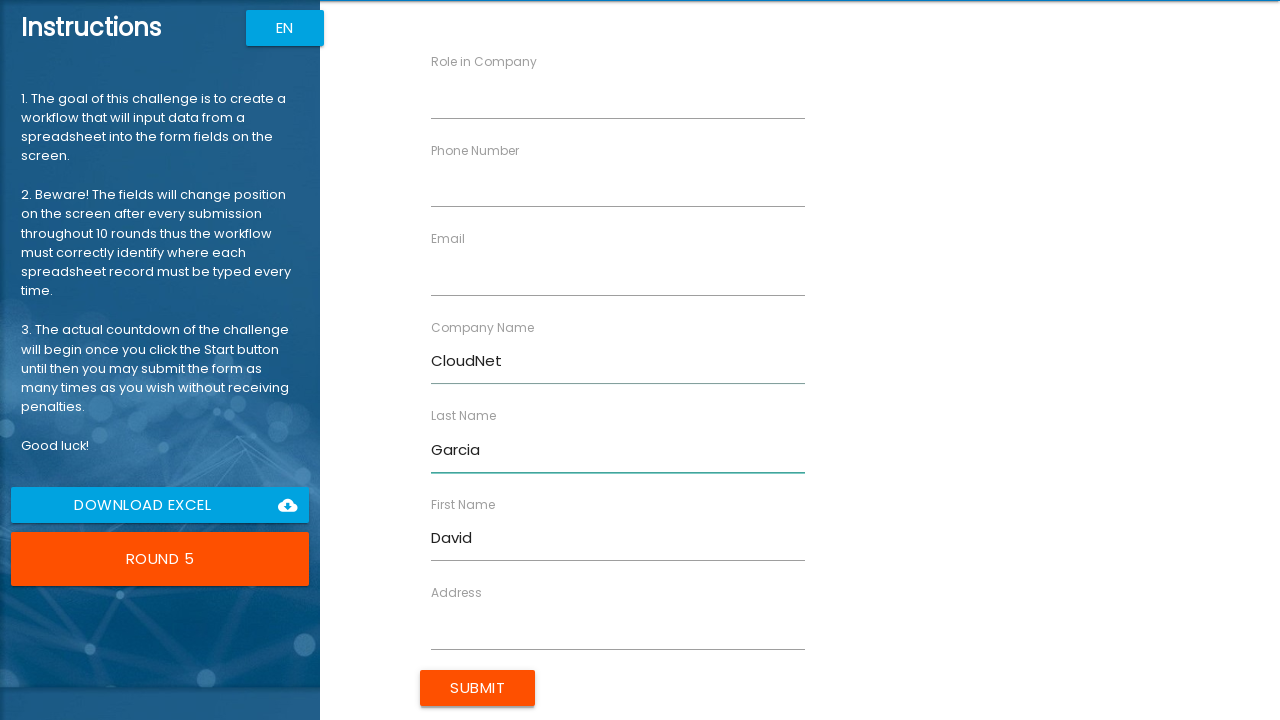

Filled Role field with 'Engineer' on input[ng-reflect-name='labelRole']
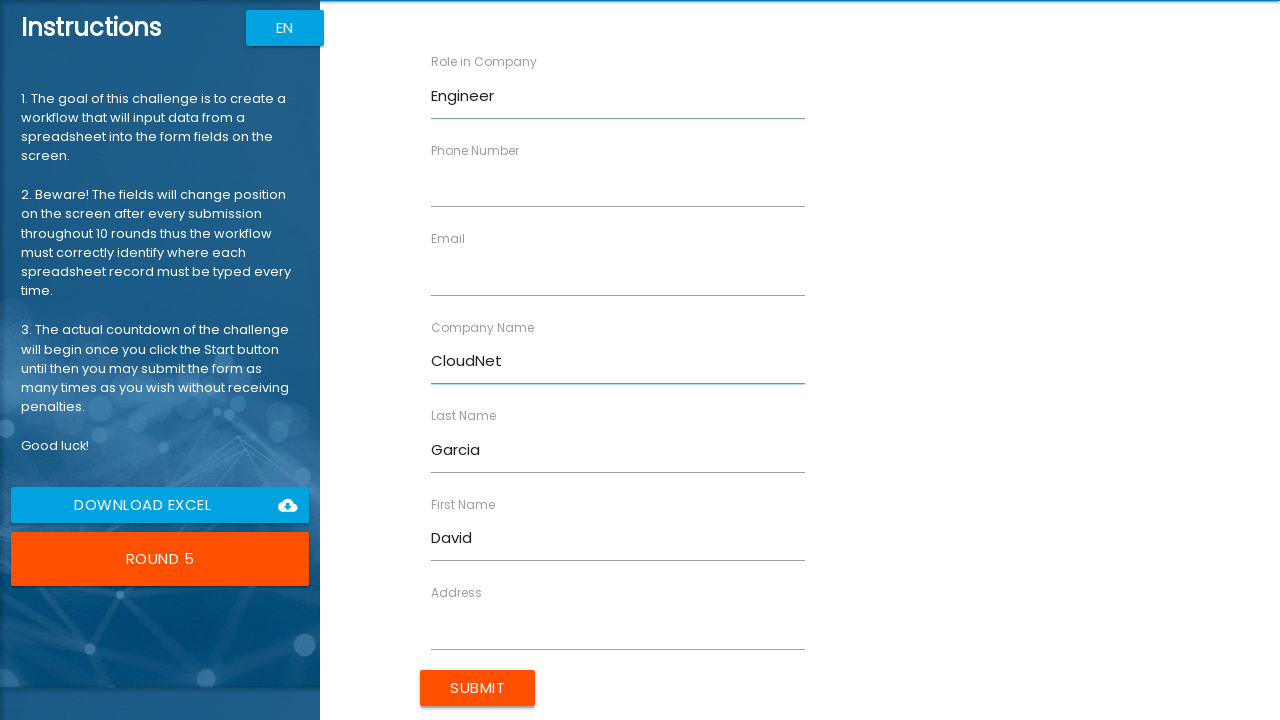

Filled Address field with '654 Maple Dr, Portland OR' on input[ng-reflect-name='labelAddress']
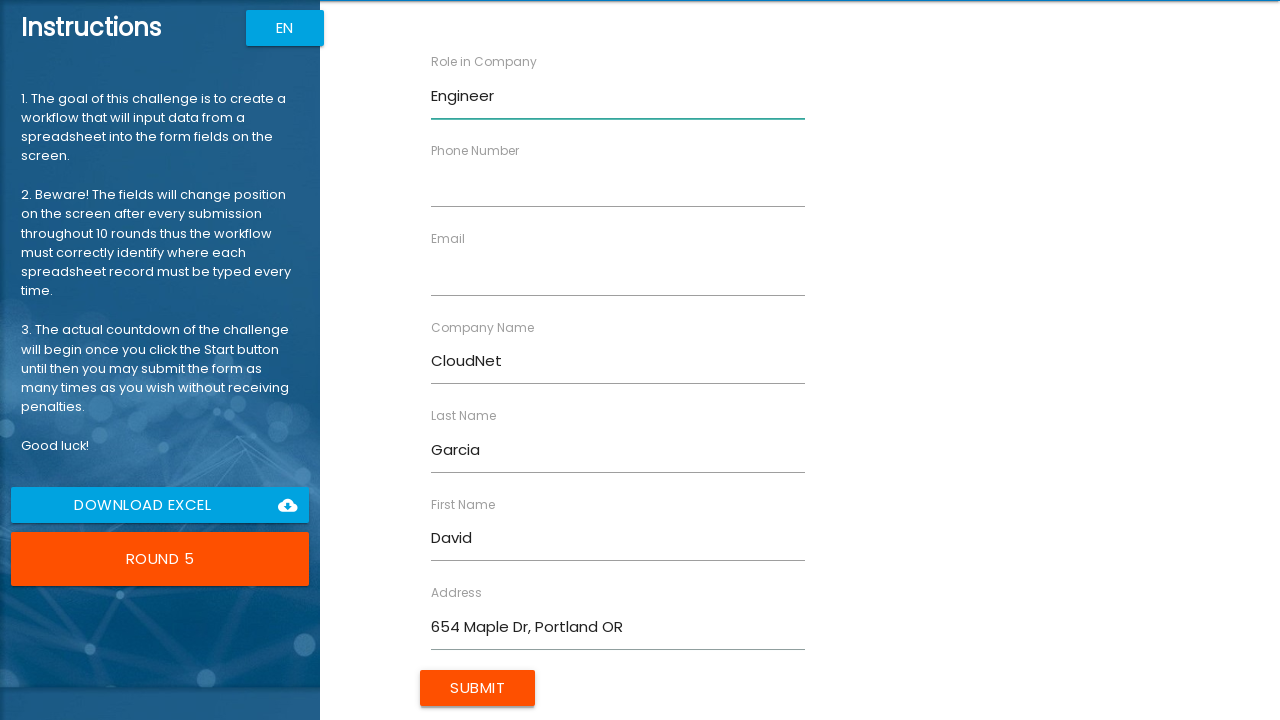

Filled Email field with 'd.garcia@cloudnet.com' on input[ng-reflect-name='labelEmail']
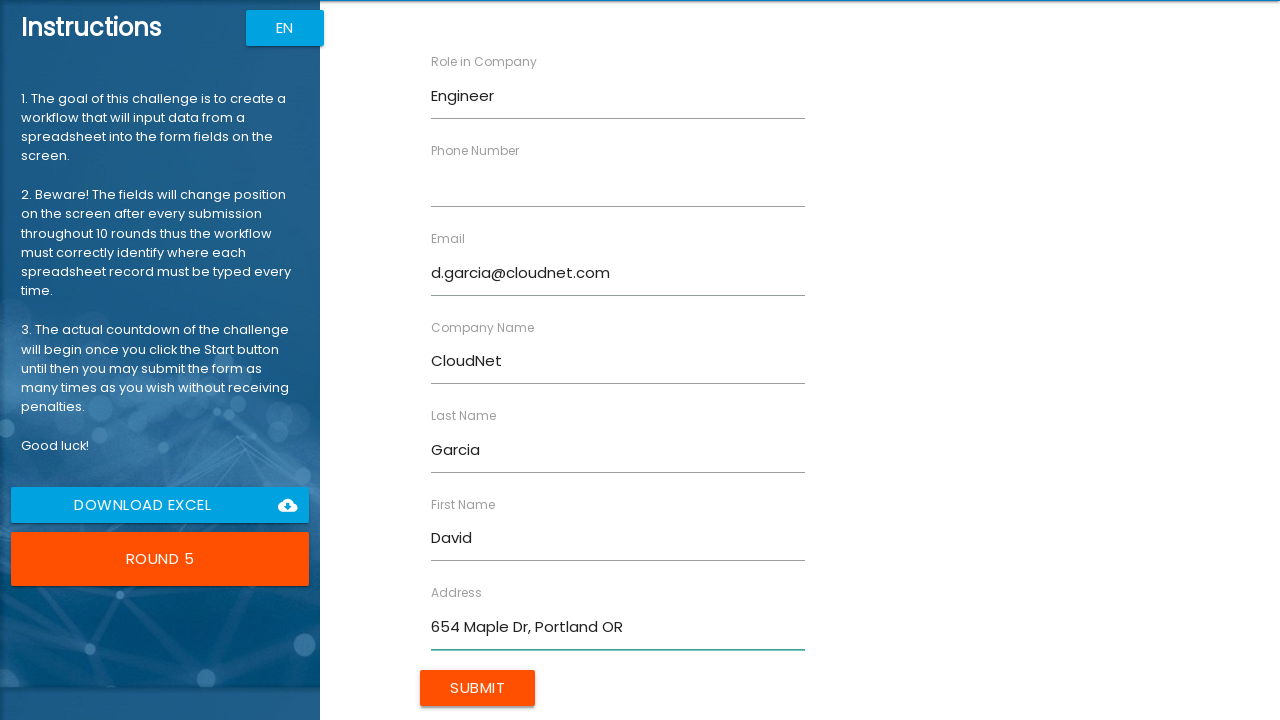

Filled Phone Number field with '555-567-8901' on input[ng-reflect-name='labelPhone']
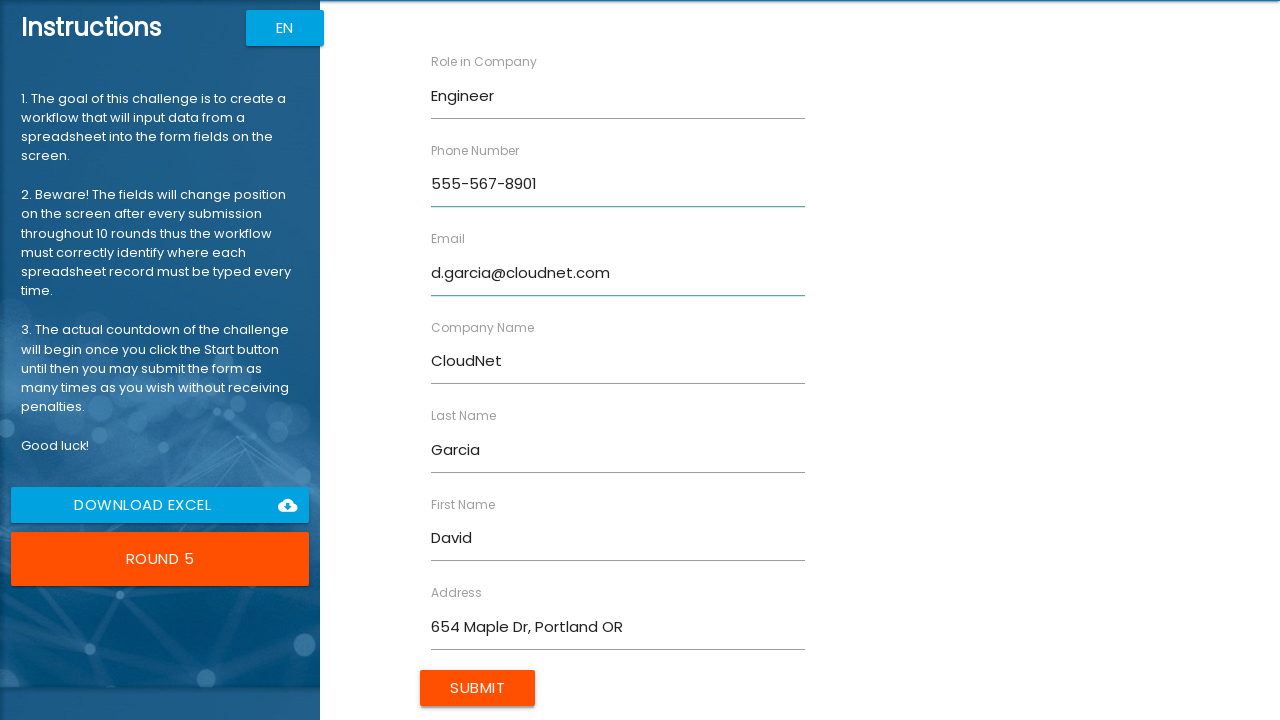

Submitted form for David Garcia at (478, 688) on input[type='submit'][value='Submit']
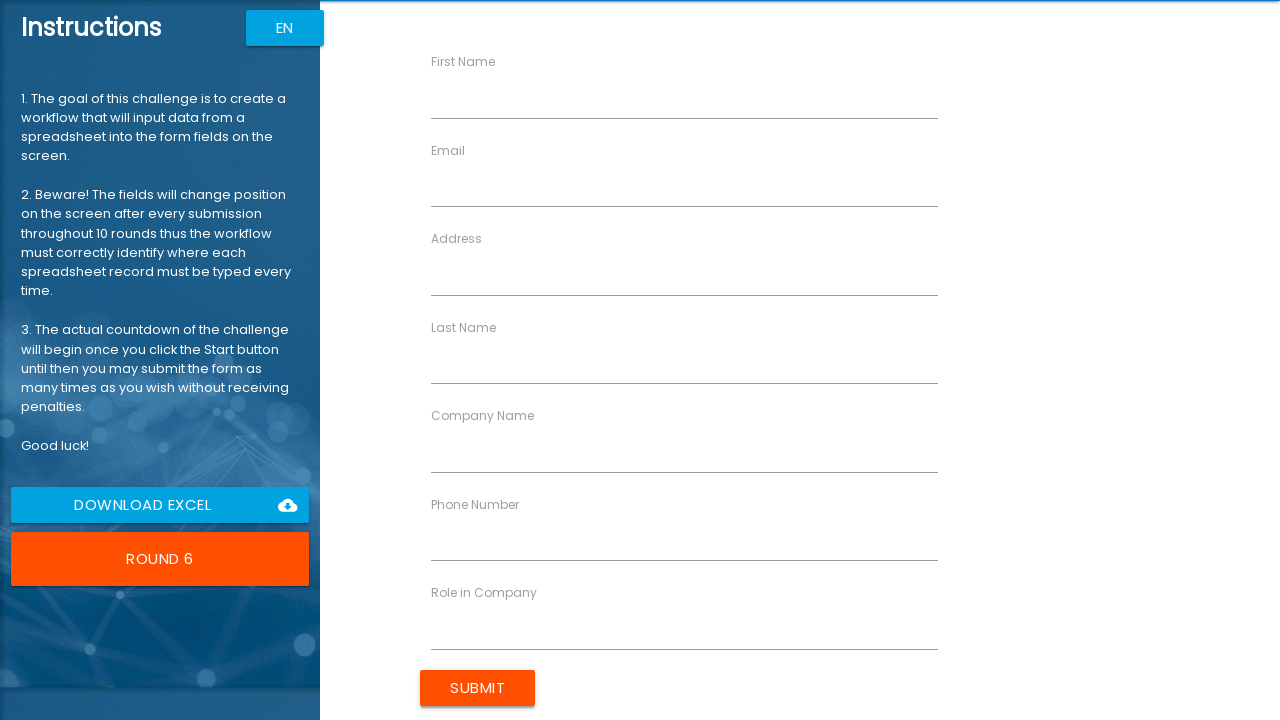

Waited for challenge completion
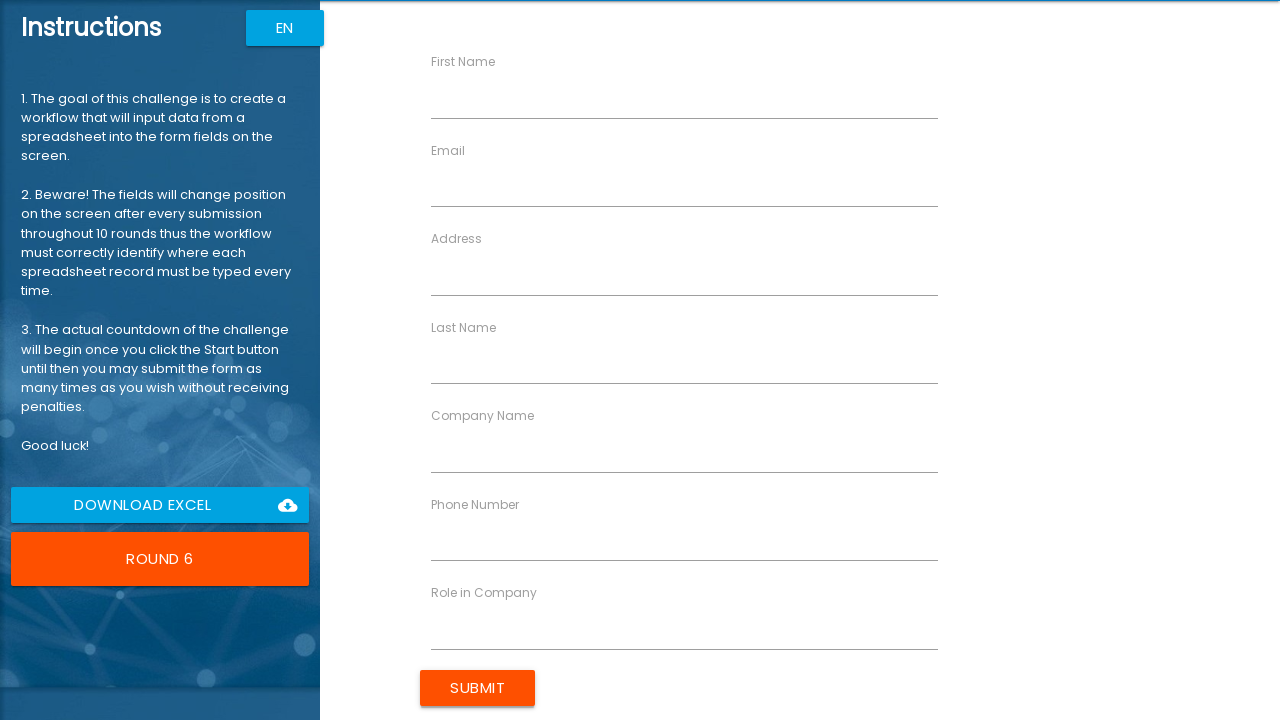

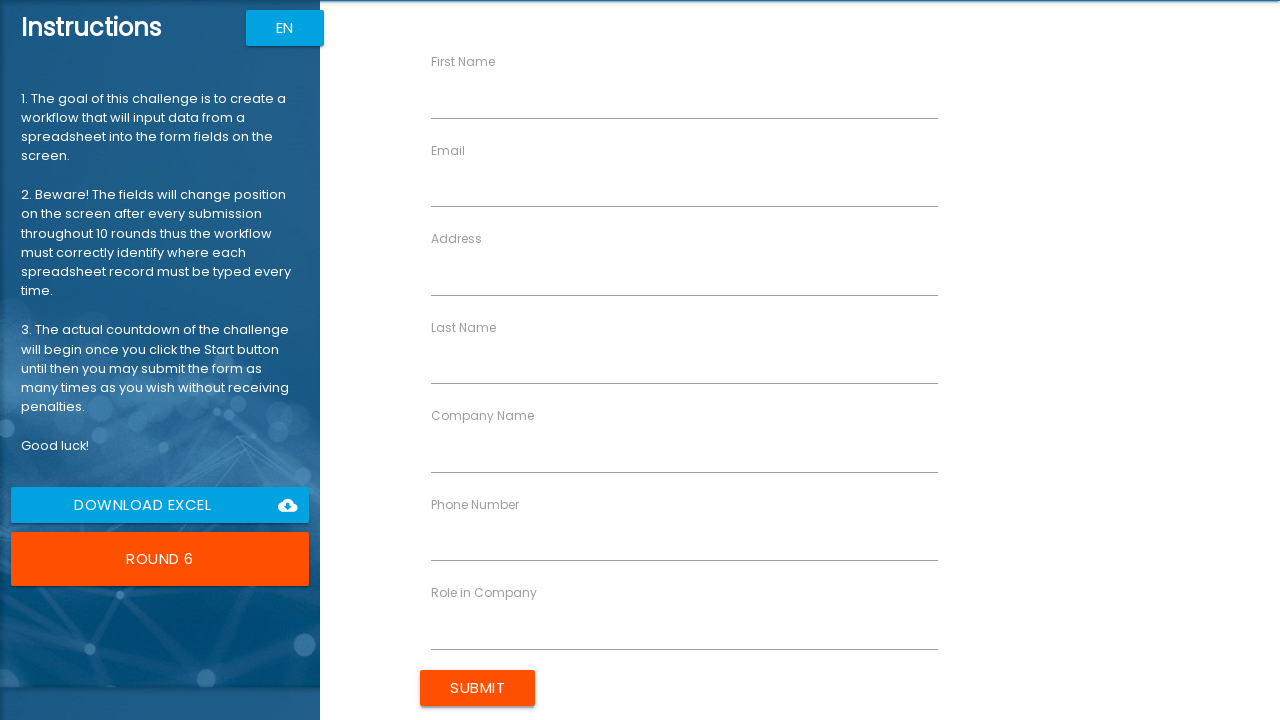